Tests table manipulation by adding multiple rows with form data and then deleting all rows to verify the table is empty

Starting URL: https://www.tutorialrepublic.com/snippets/bootstrap/table-with-add-and-delete-row-feature.php

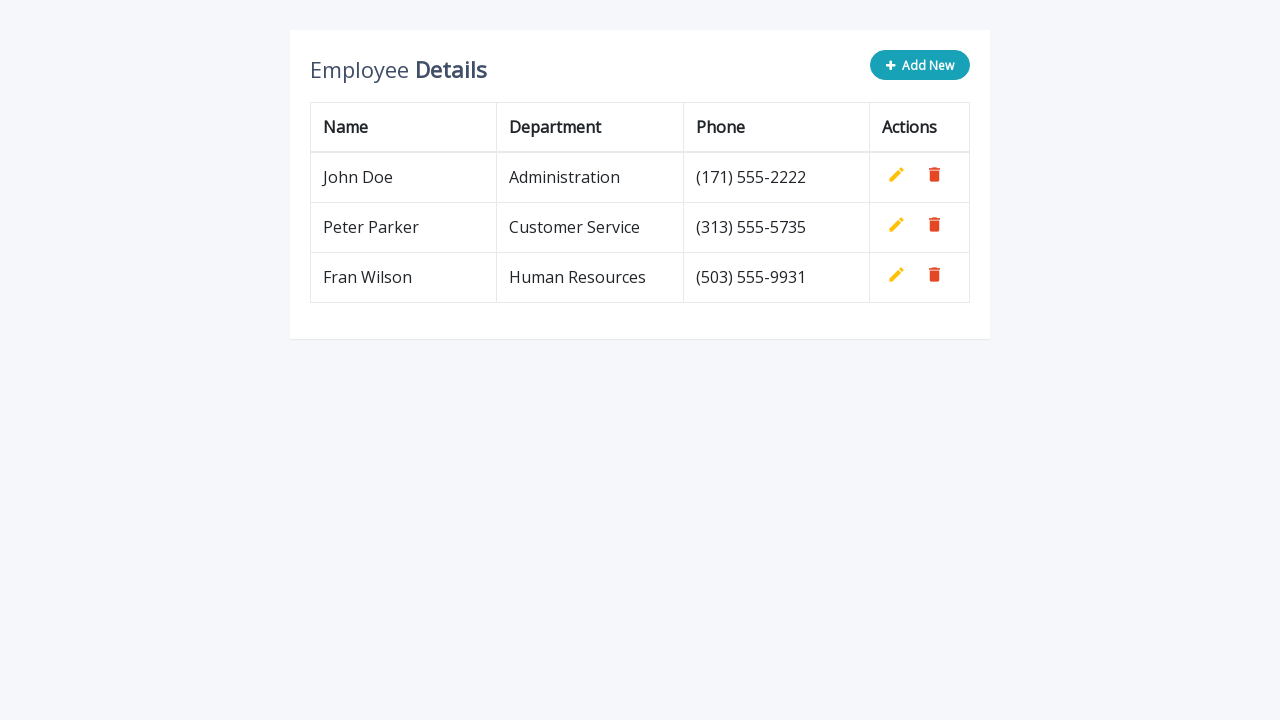

Clicked Add New button for iteration 1 at (920, 65) on .add-new
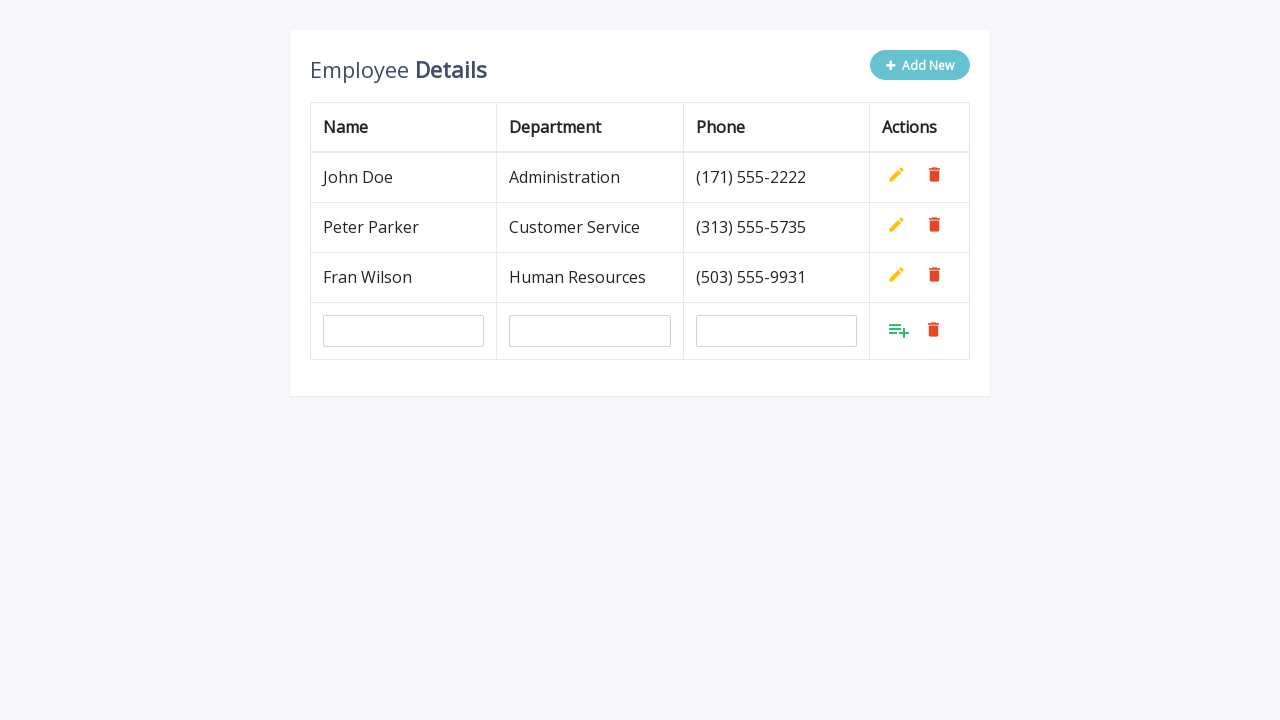

Filled name field with 'Katarina' on #name
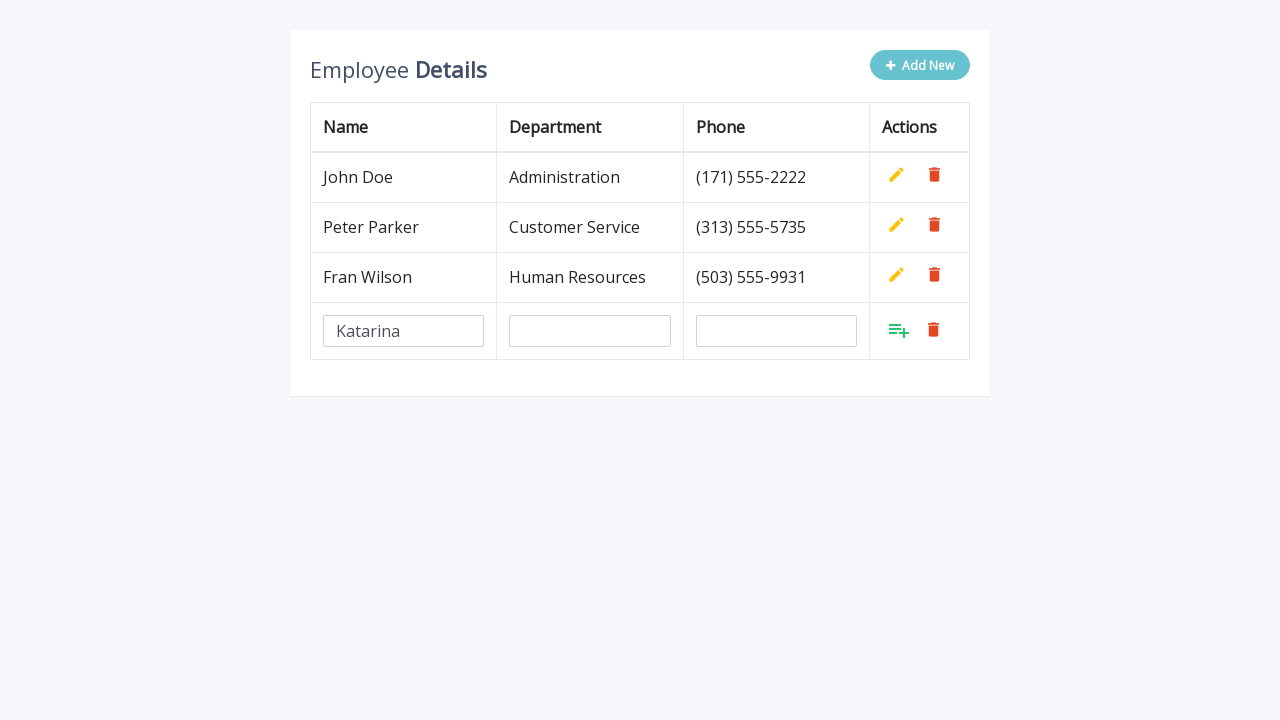

Filled department field with 'Human Resources' on #department
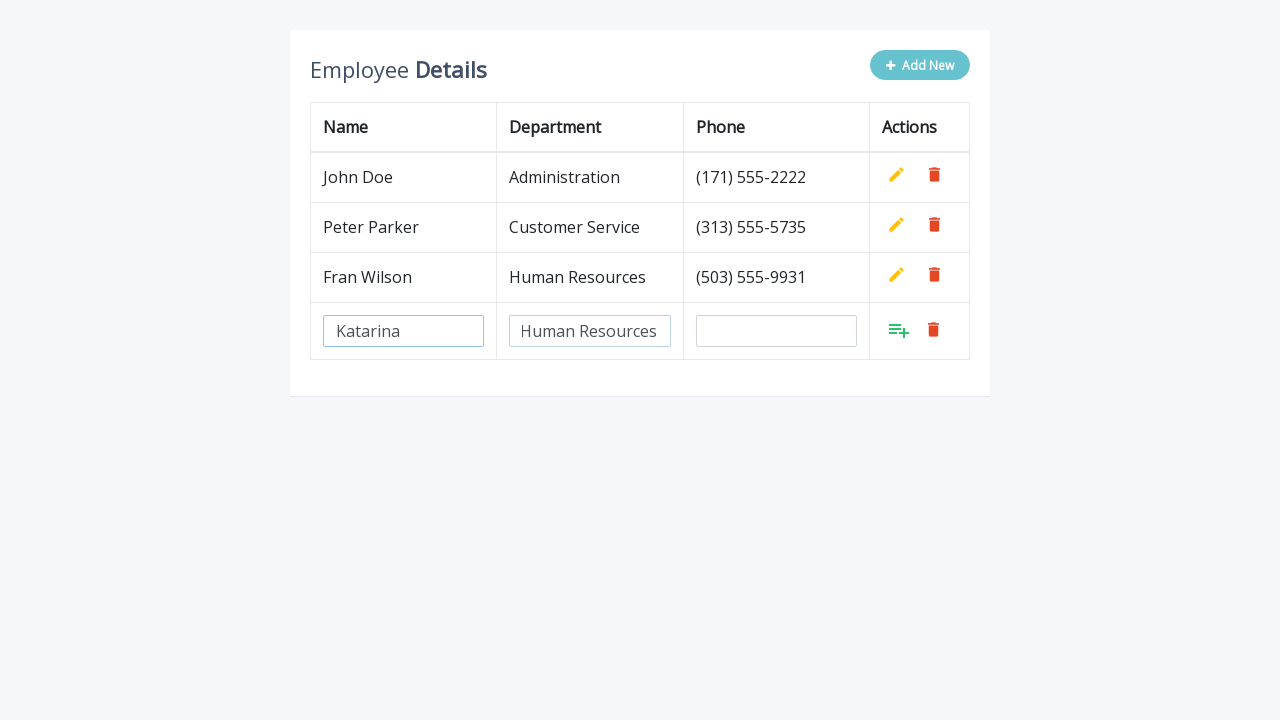

Filled phone field with '(503) 555-9945' on #phone
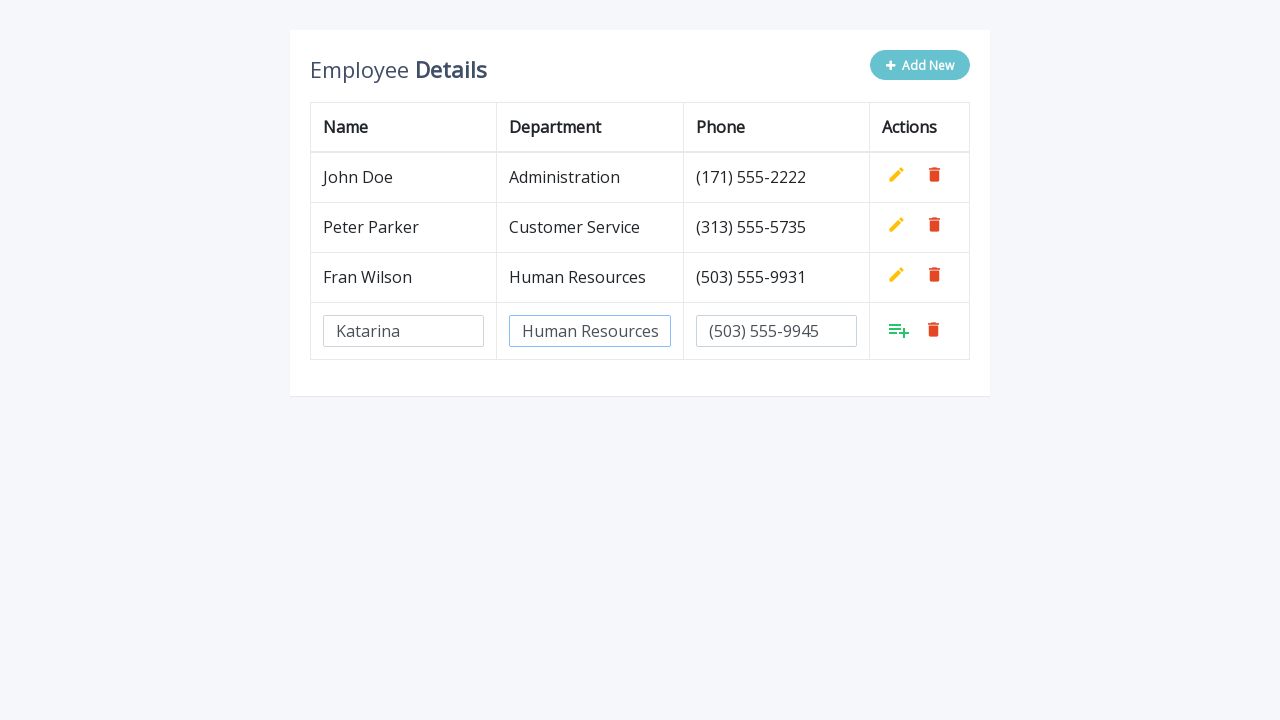

Clicked Add button to confirm new row 1 at (899, 330) on xpath=//*[contains(@class, 'table')]/div/table/tbody/tr[last()]/td[4]/a
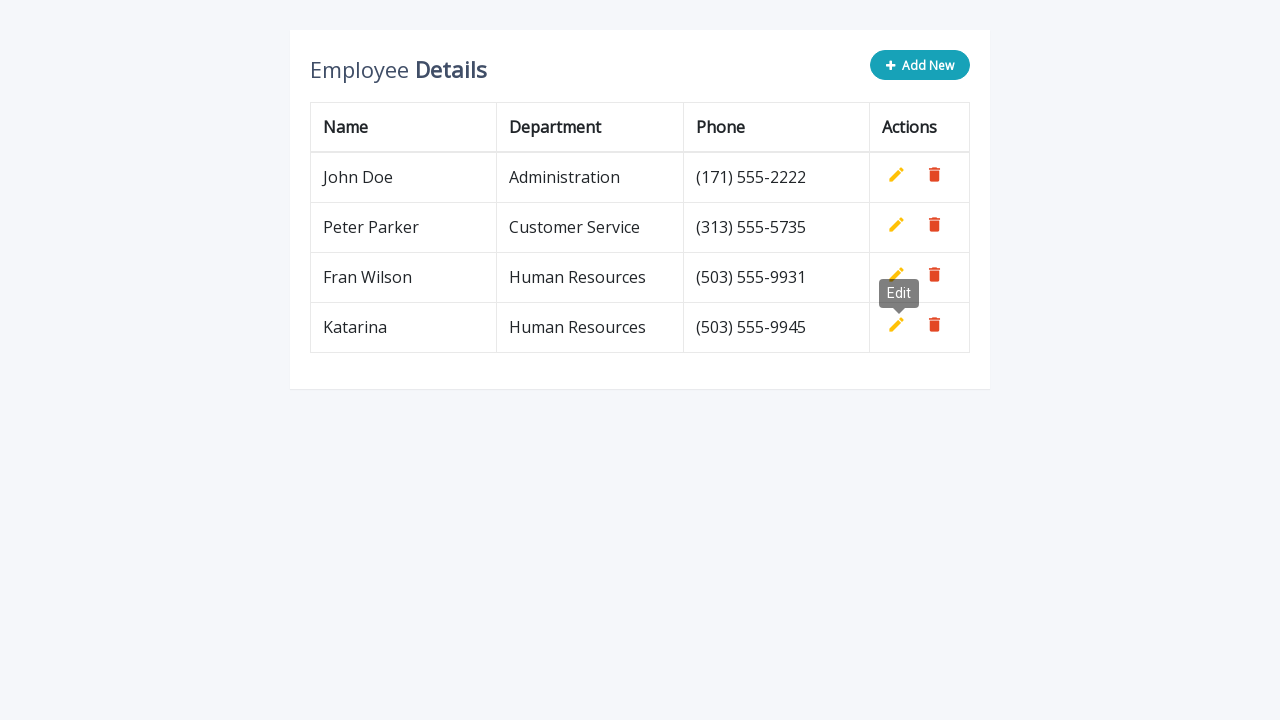

Waited 200ms before next iteration
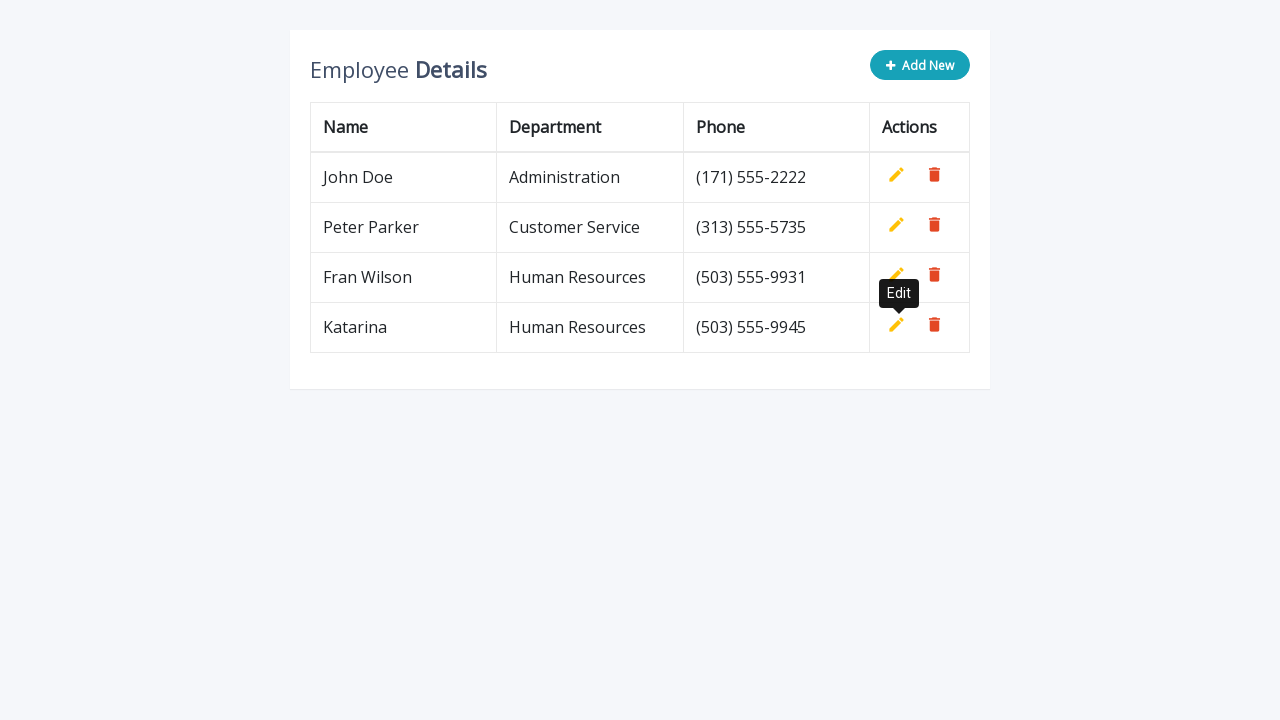

Clicked Add New button for iteration 2 at (920, 65) on .add-new
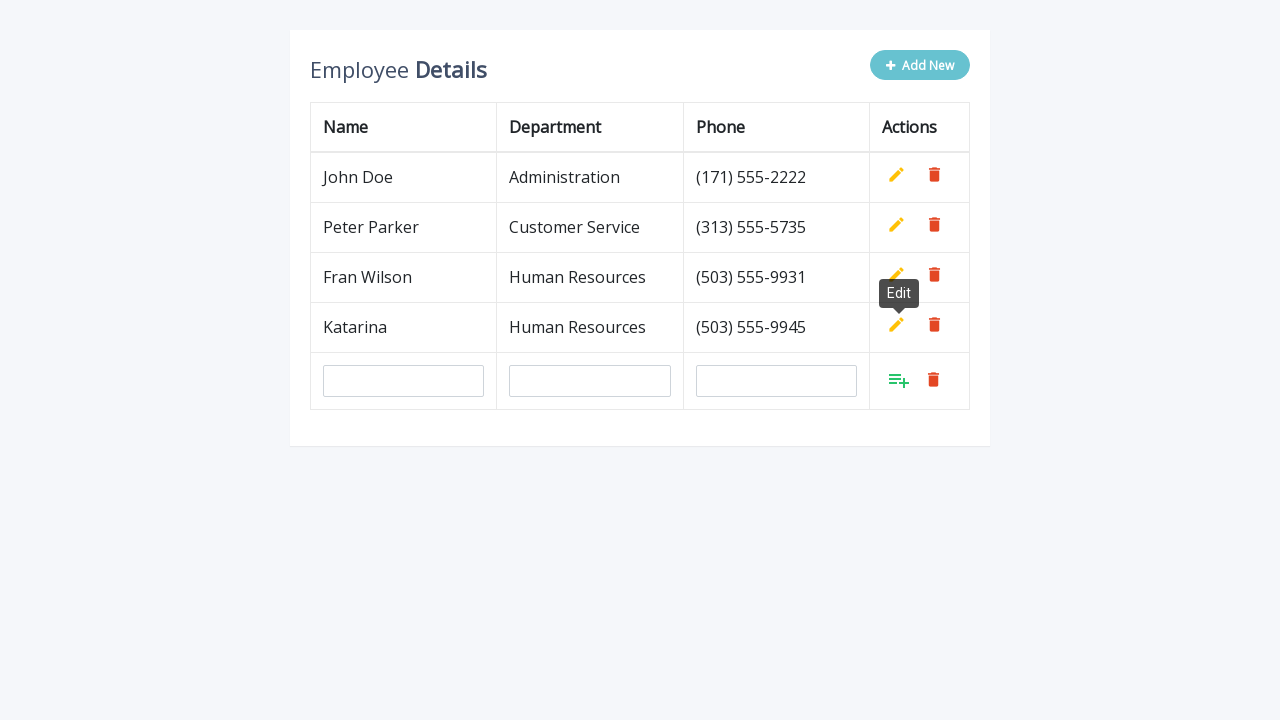

Filled name field with 'Katarina' on #name
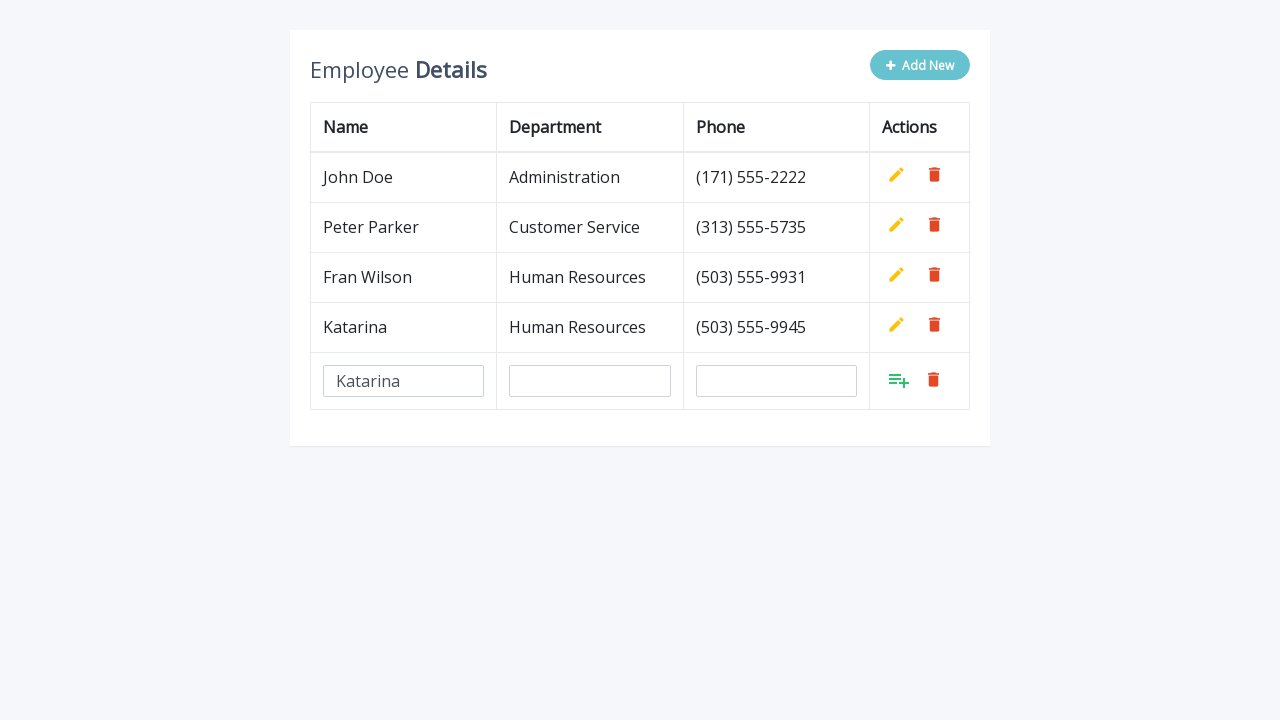

Filled department field with 'Human Resources' on #department
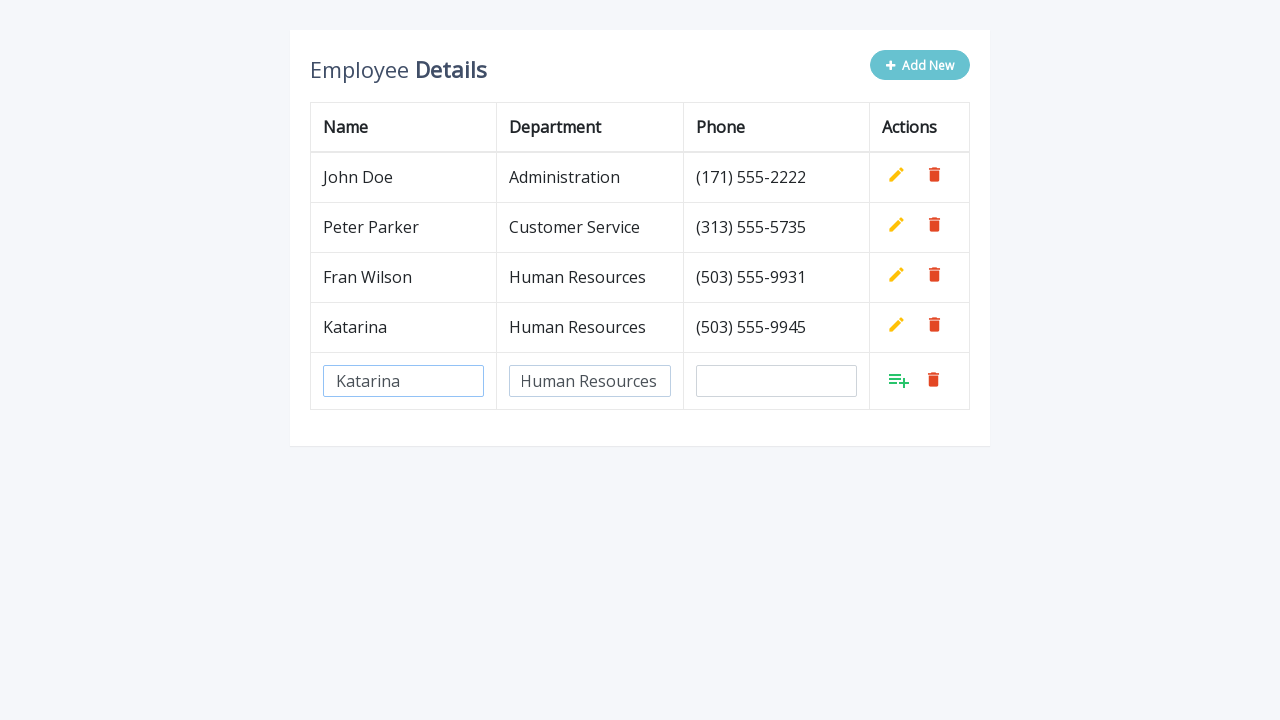

Filled phone field with '(503) 555-9945' on #phone
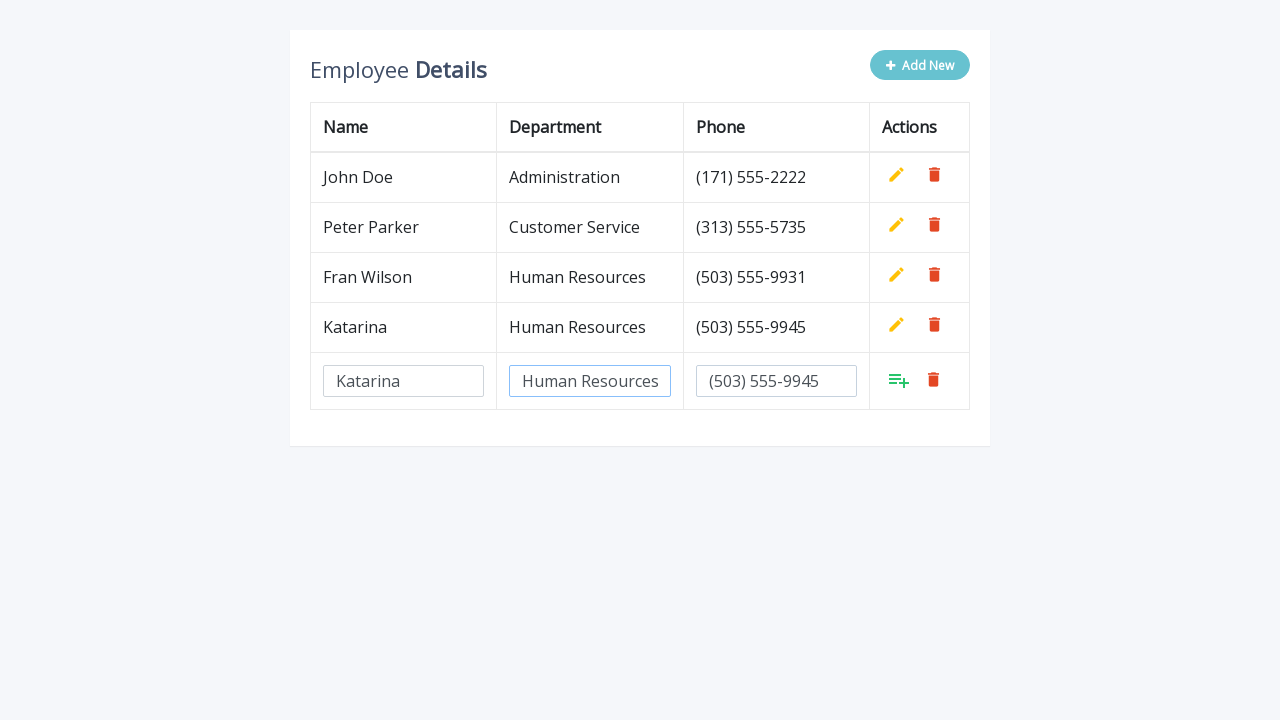

Clicked Add button to confirm new row 2 at (899, 380) on xpath=//*[contains(@class, 'table')]/div/table/tbody/tr[last()]/td[4]/a
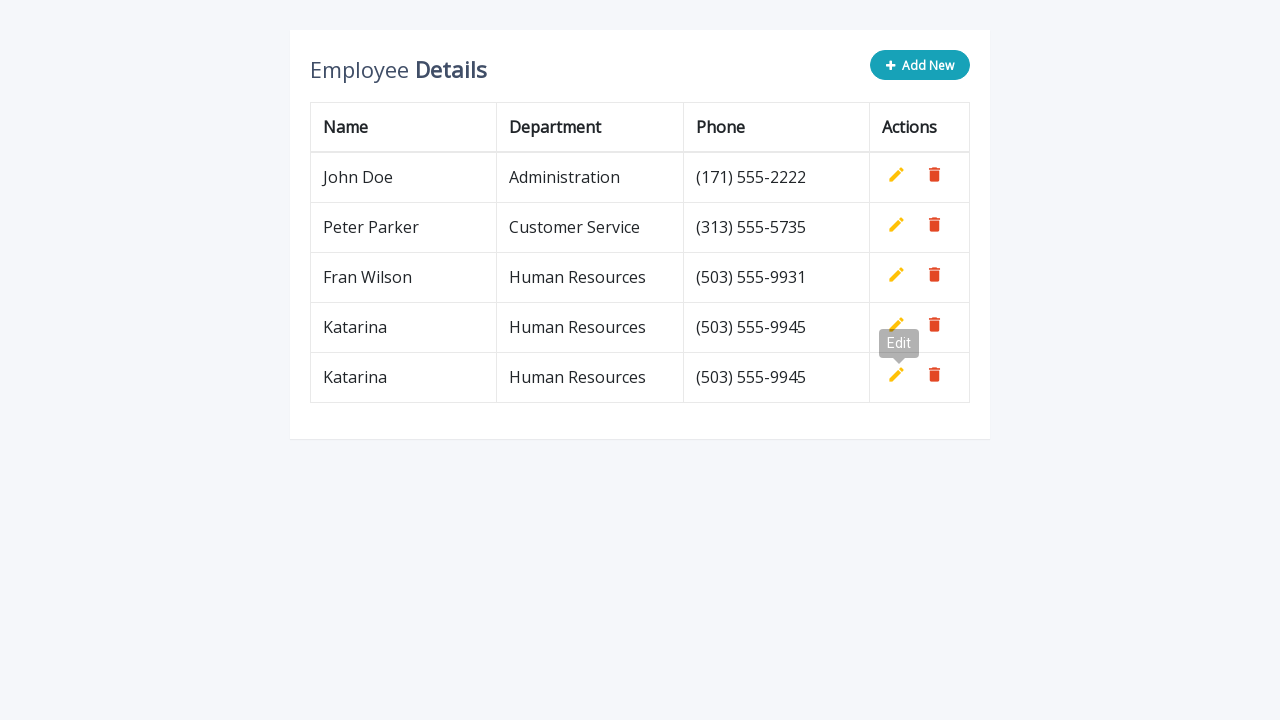

Waited 200ms before next iteration
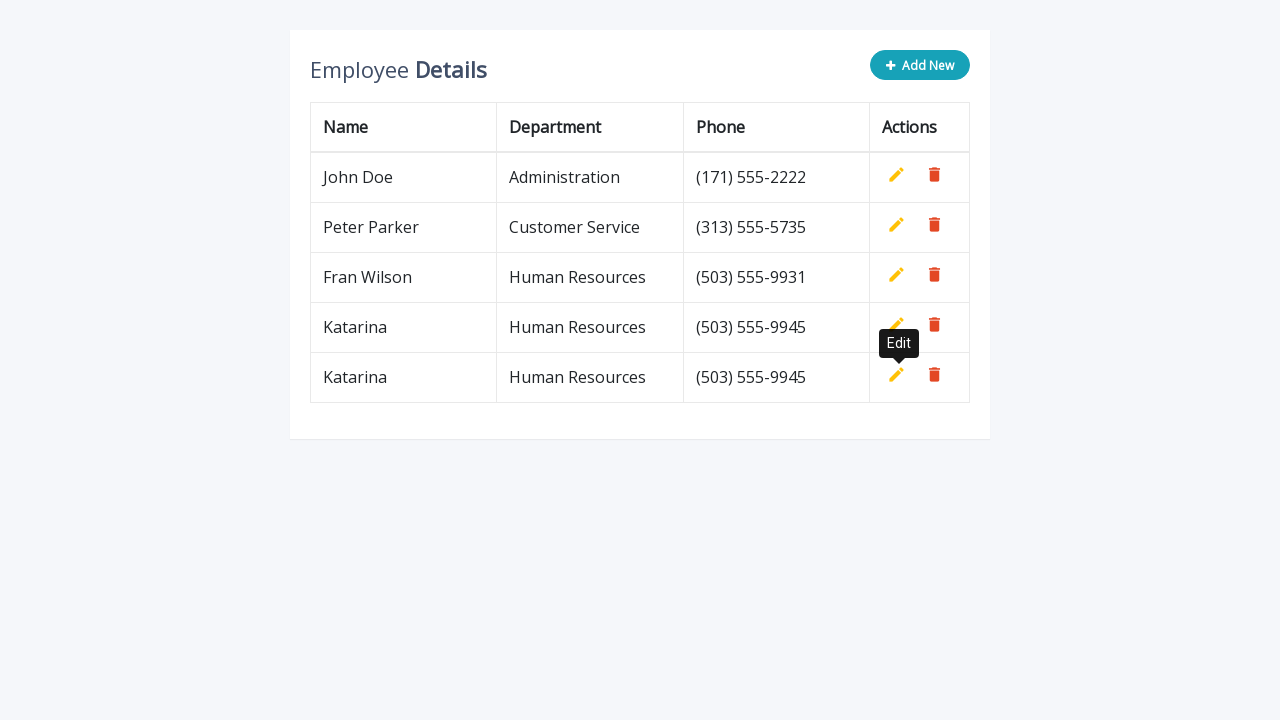

Clicked Add New button for iteration 3 at (920, 65) on .add-new
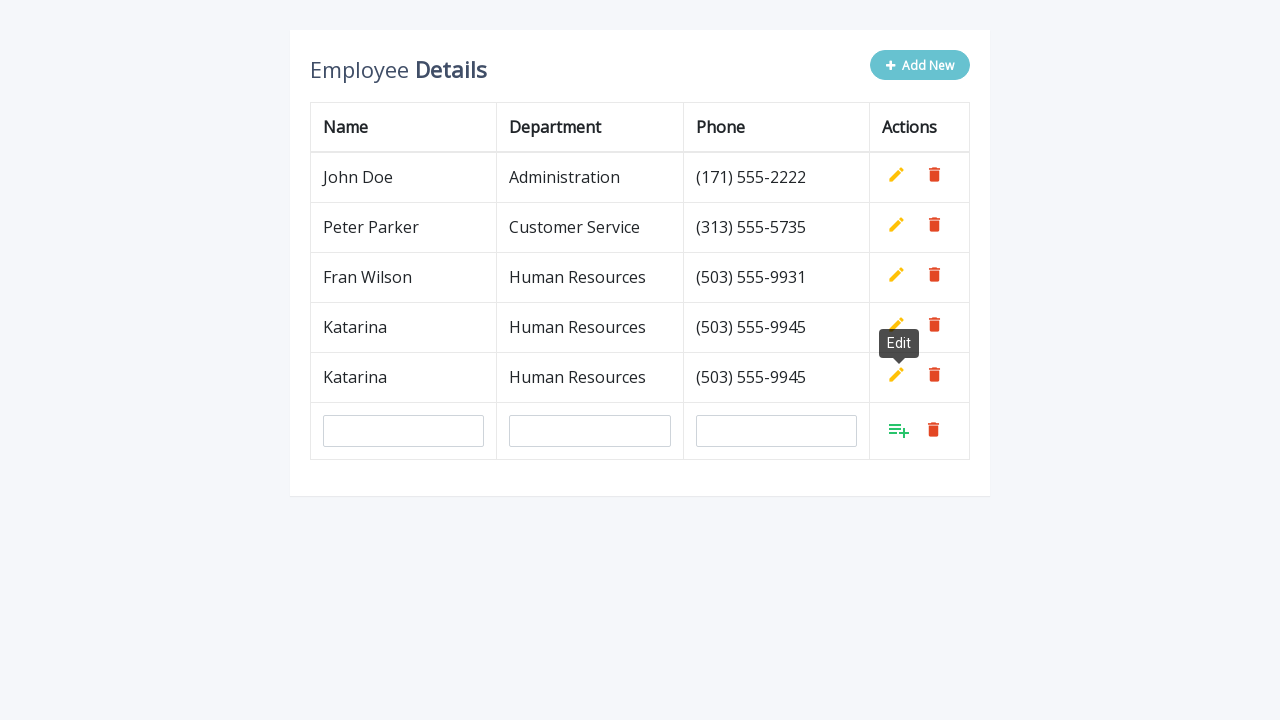

Filled name field with 'Katarina' on #name
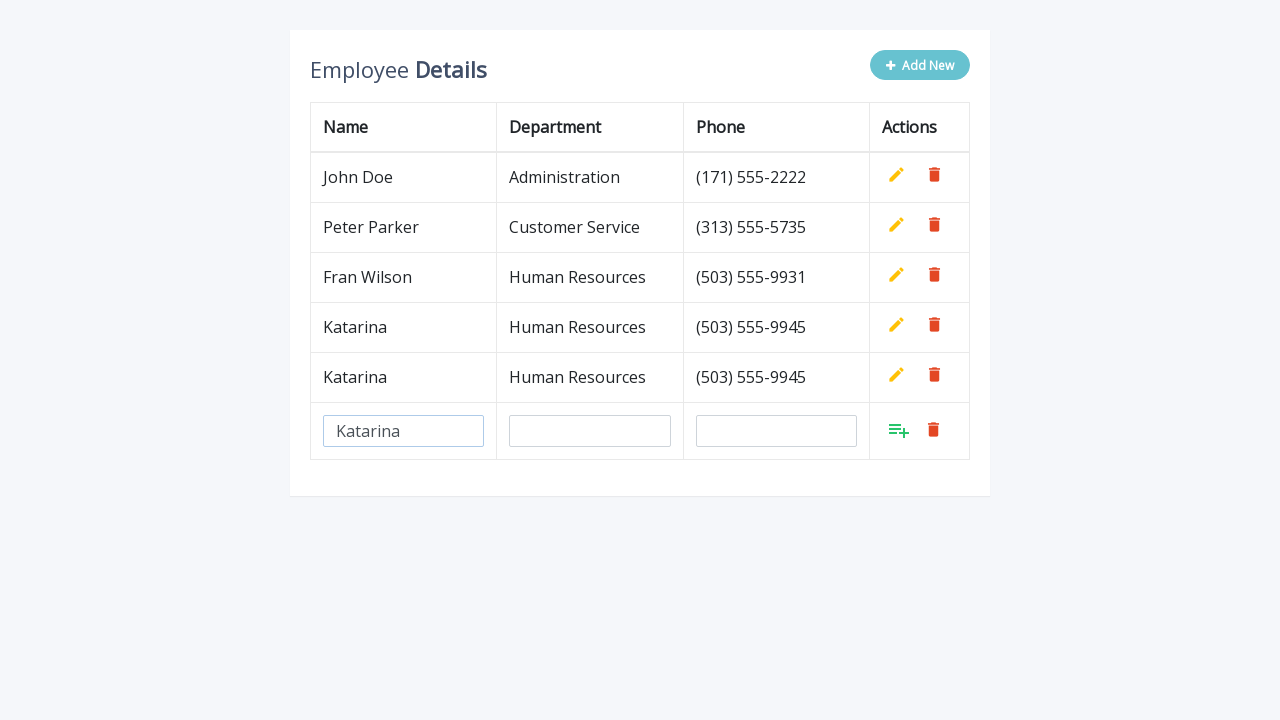

Filled department field with 'Human Resources' on #department
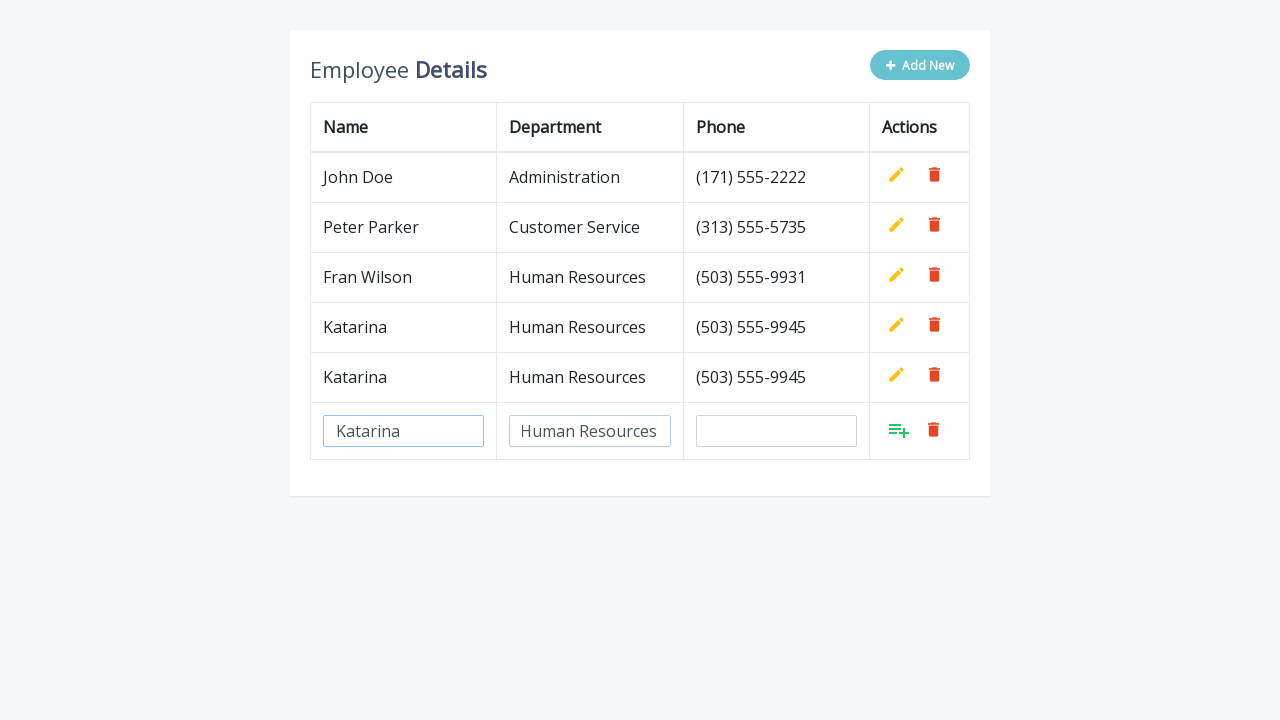

Filled phone field with '(503) 555-9945' on #phone
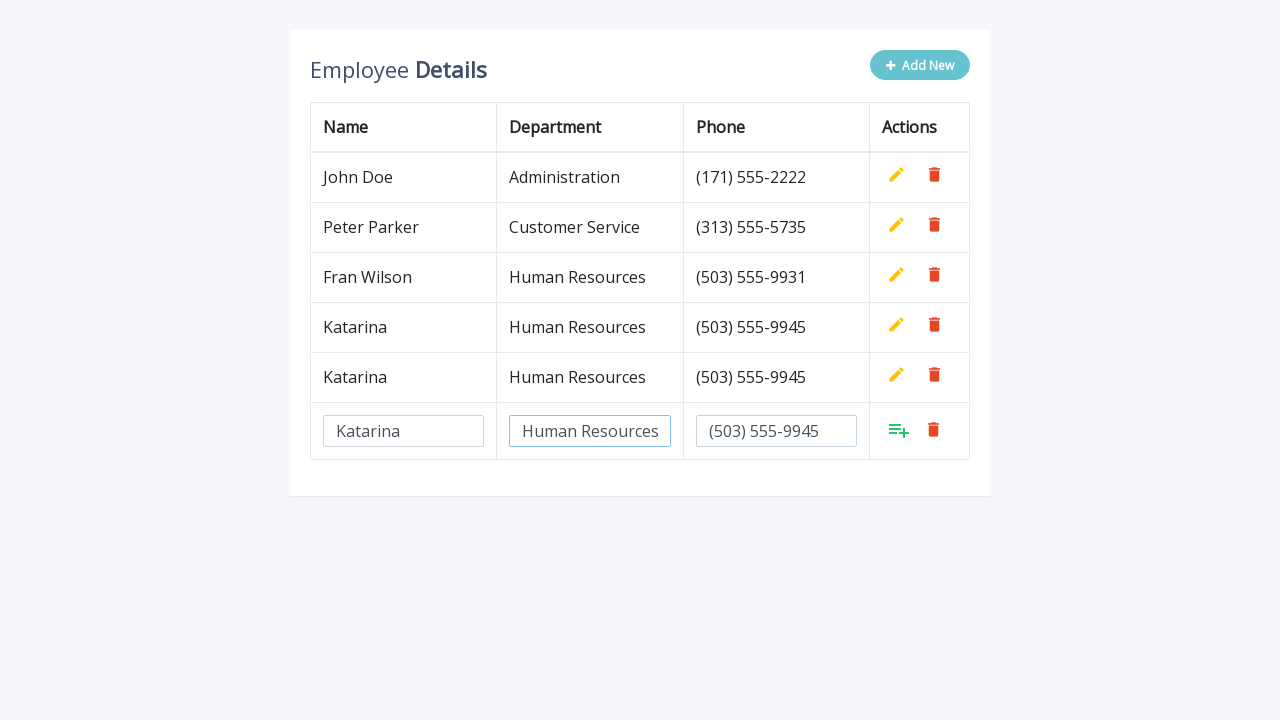

Clicked Add button to confirm new row 3 at (899, 430) on xpath=//*[contains(@class, 'table')]/div/table/tbody/tr[last()]/td[4]/a
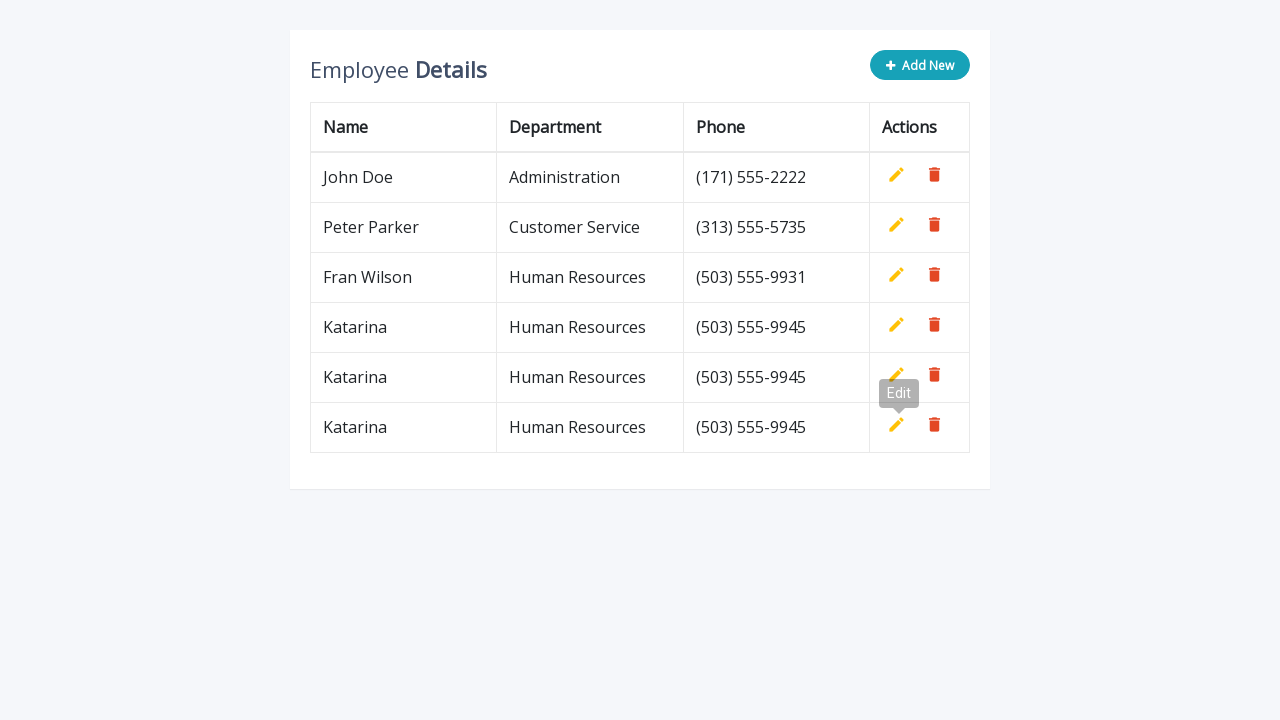

Waited 200ms before next iteration
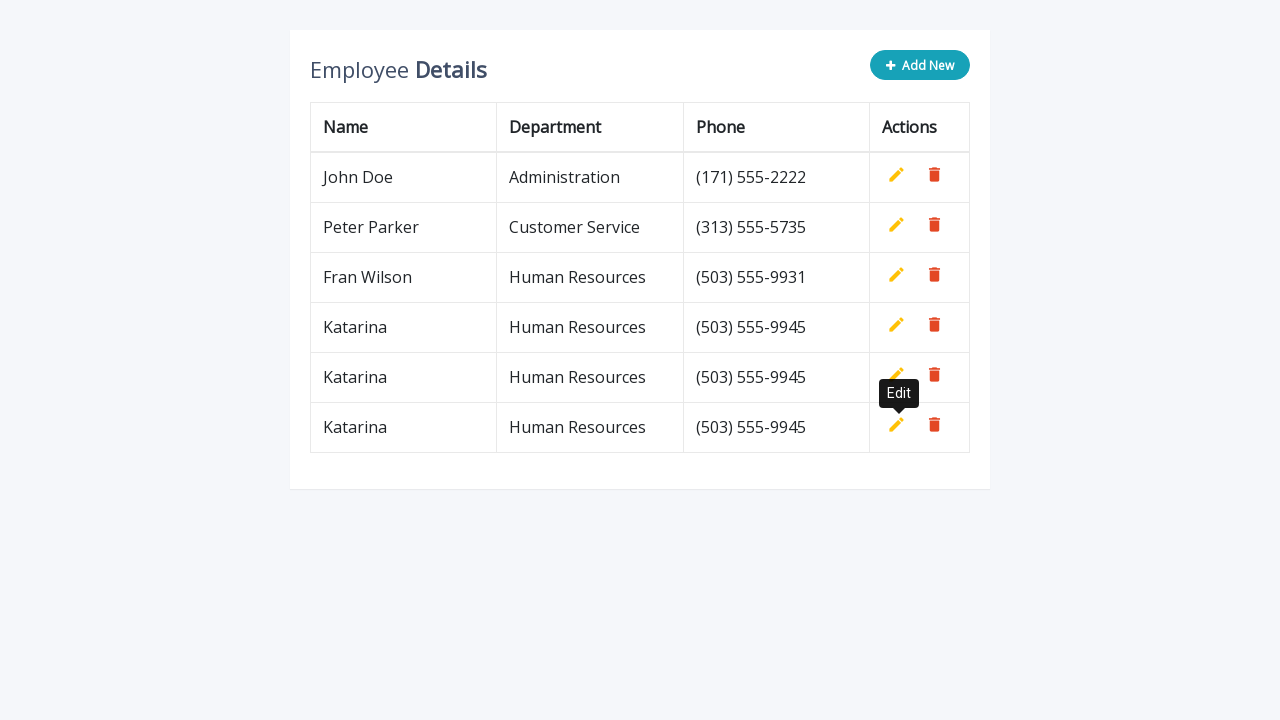

Clicked Add New button for iteration 4 at (920, 65) on .add-new
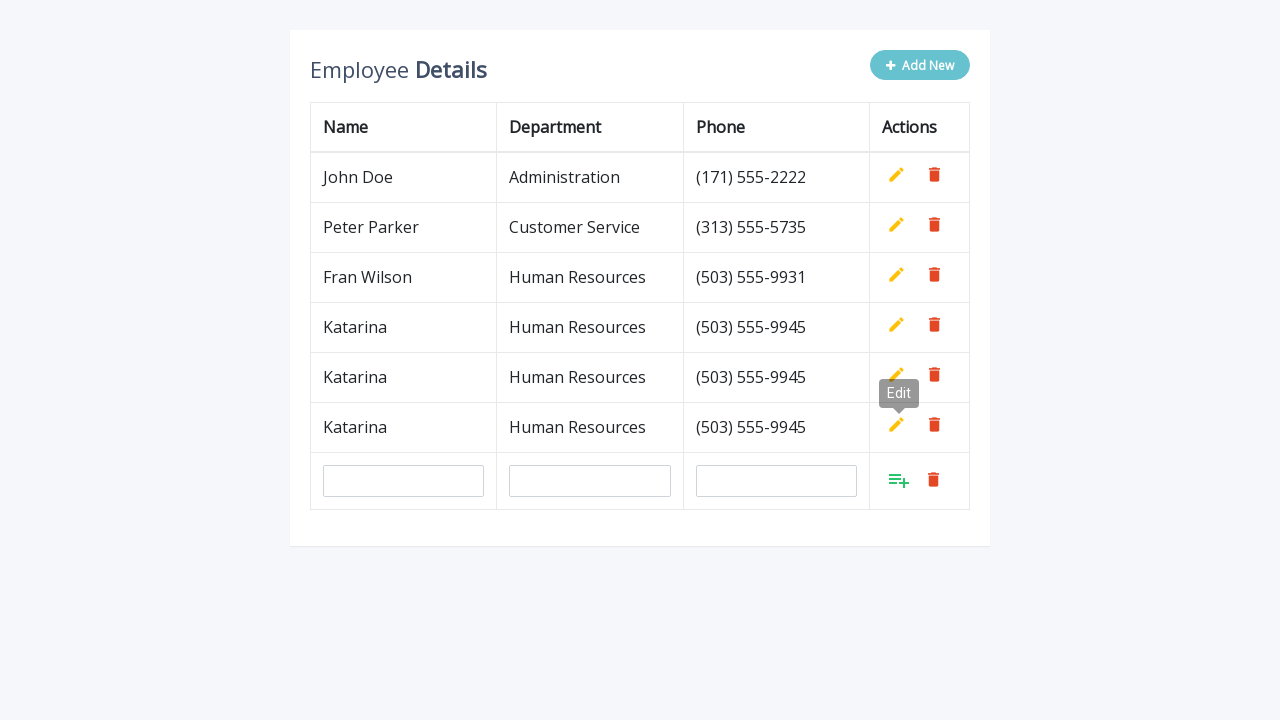

Filled name field with 'Katarina' on #name
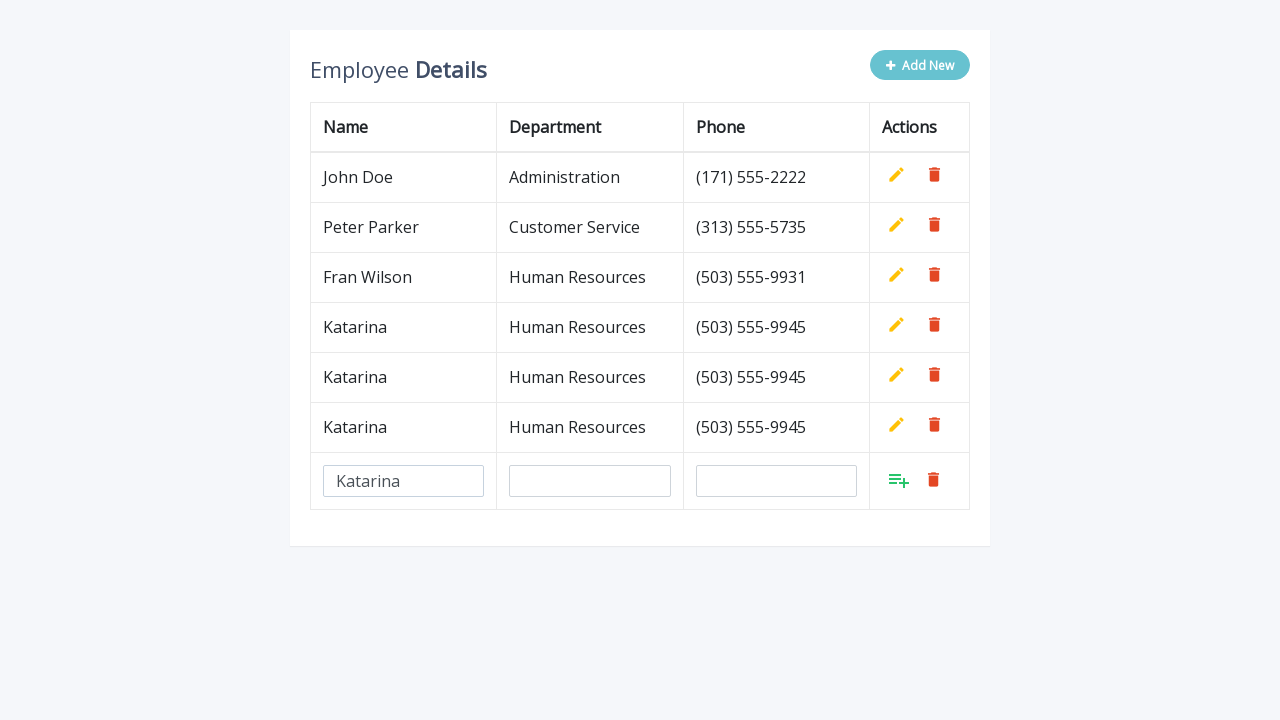

Filled department field with 'Human Resources' on #department
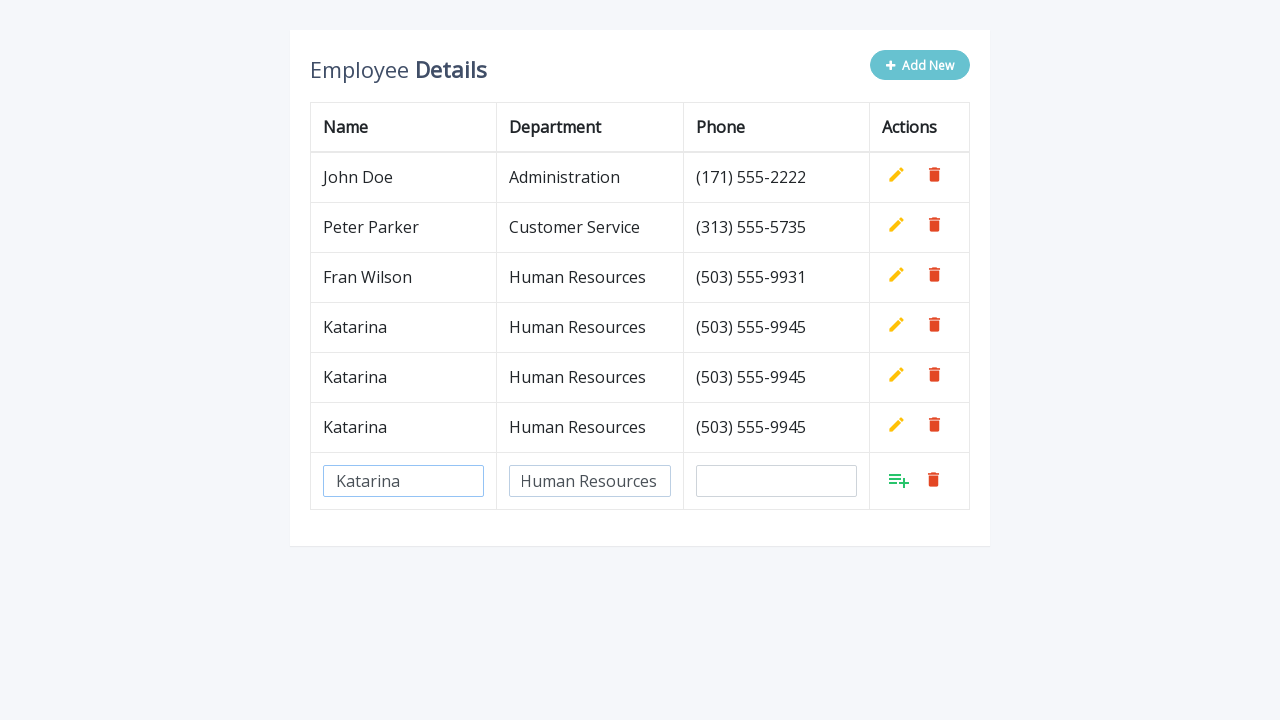

Filled phone field with '(503) 555-9945' on #phone
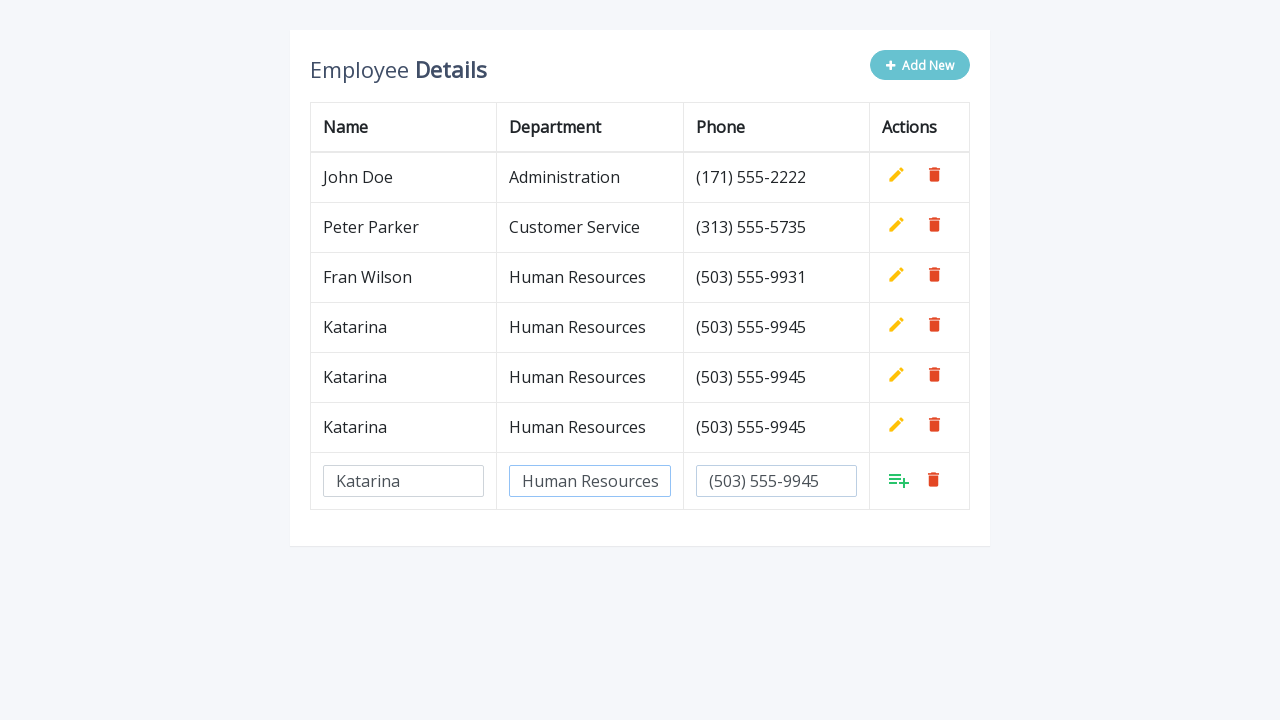

Clicked Add button to confirm new row 4 at (899, 480) on xpath=//*[contains(@class, 'table')]/div/table/tbody/tr[last()]/td[4]/a
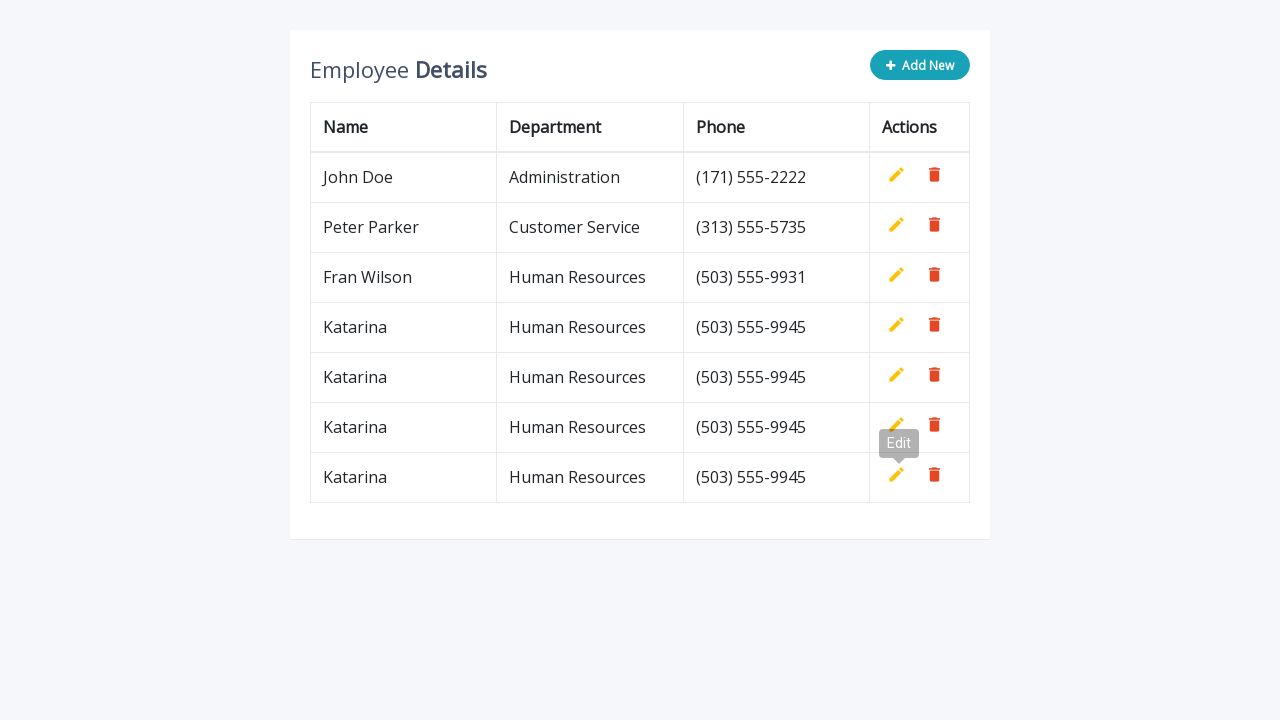

Waited 200ms before next iteration
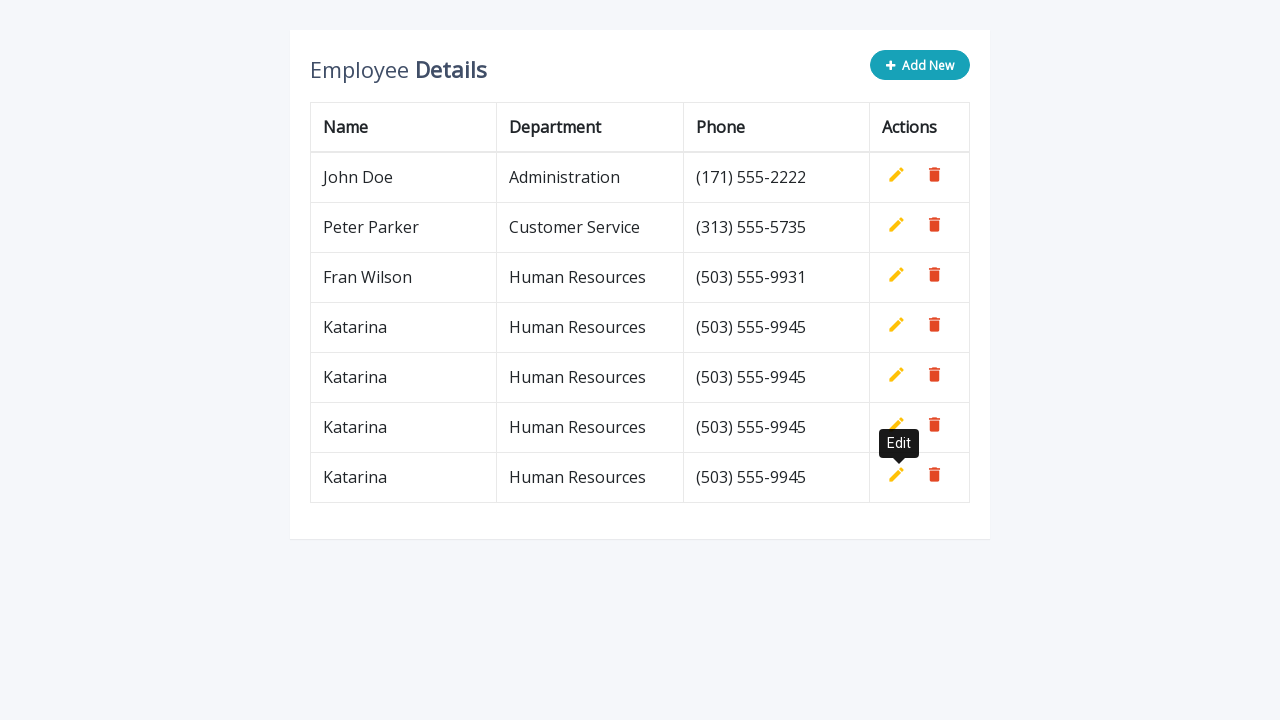

Clicked Add New button for iteration 5 at (920, 65) on .add-new
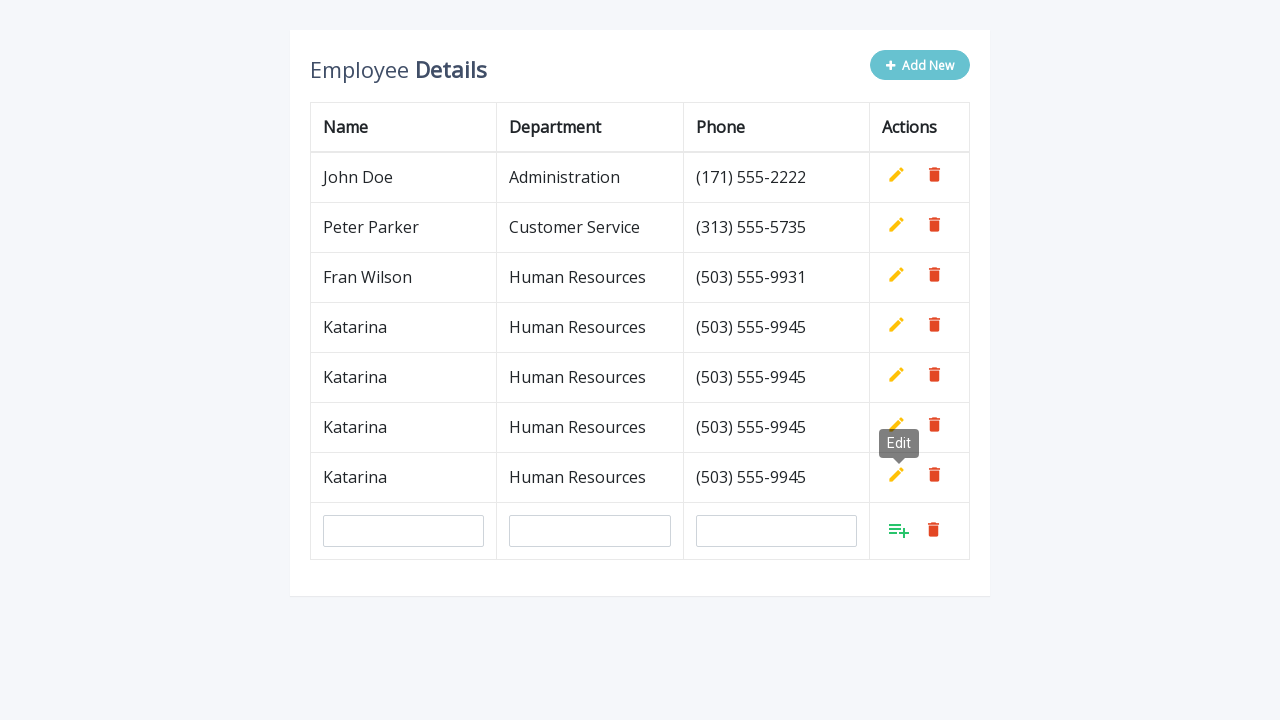

Filled name field with 'Katarina' on #name
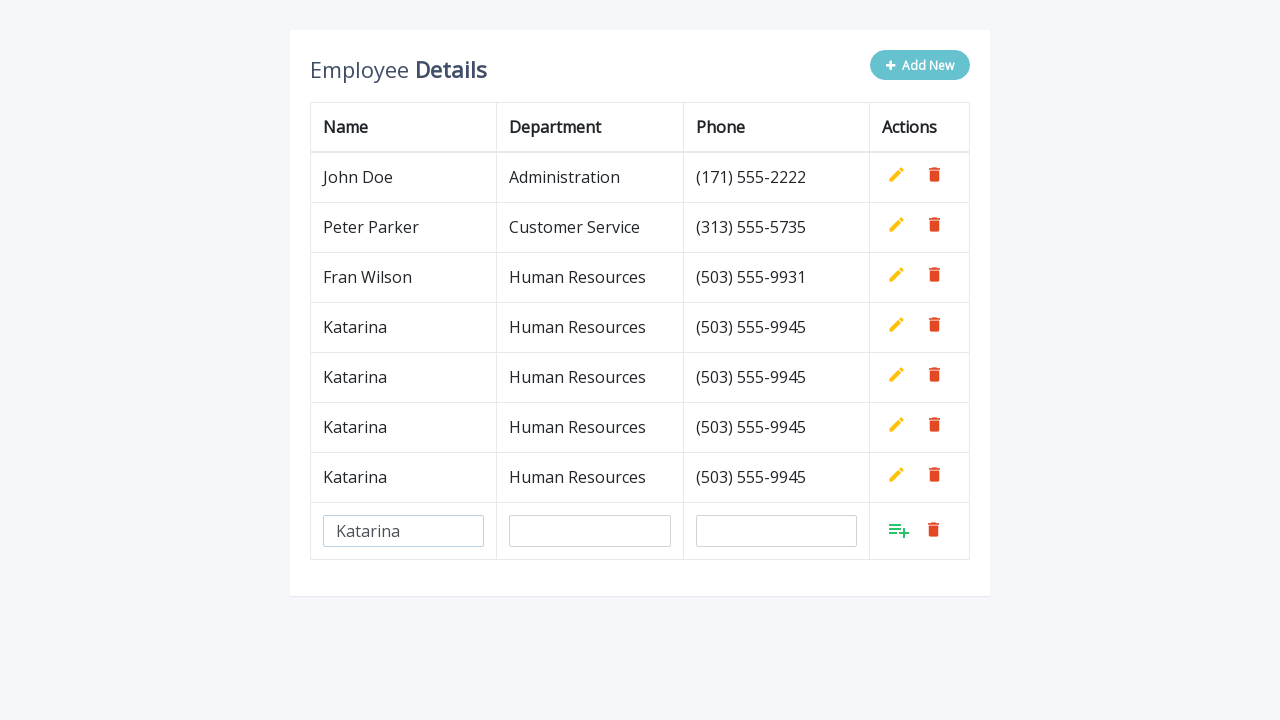

Filled department field with 'Human Resources' on #department
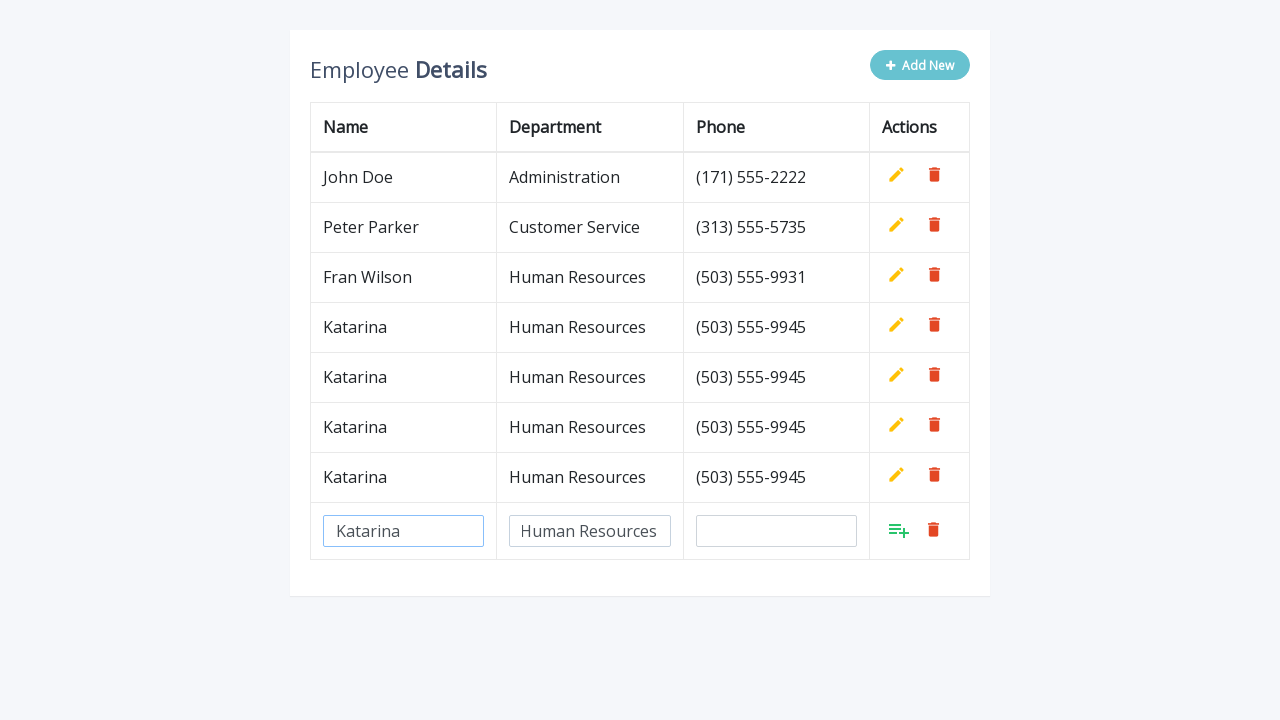

Filled phone field with '(503) 555-9945' on #phone
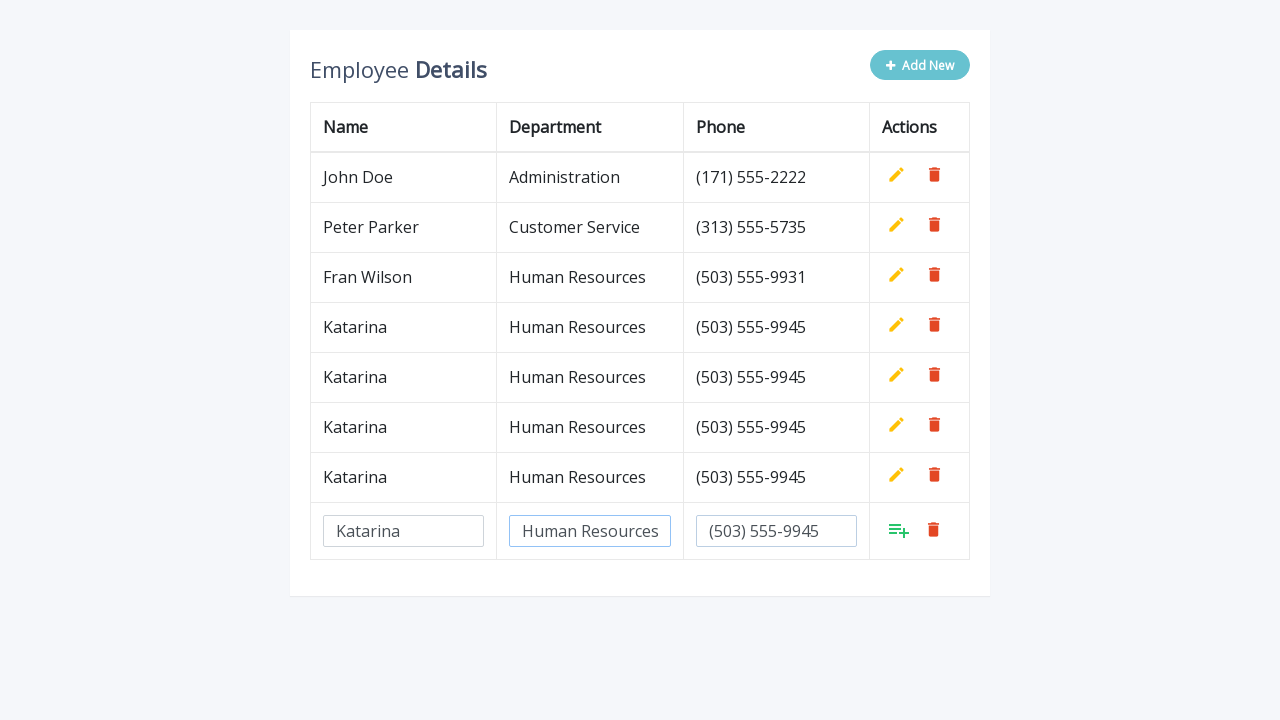

Clicked Add button to confirm new row 5 at (899, 530) on xpath=//*[contains(@class, 'table')]/div/table/tbody/tr[last()]/td[4]/a
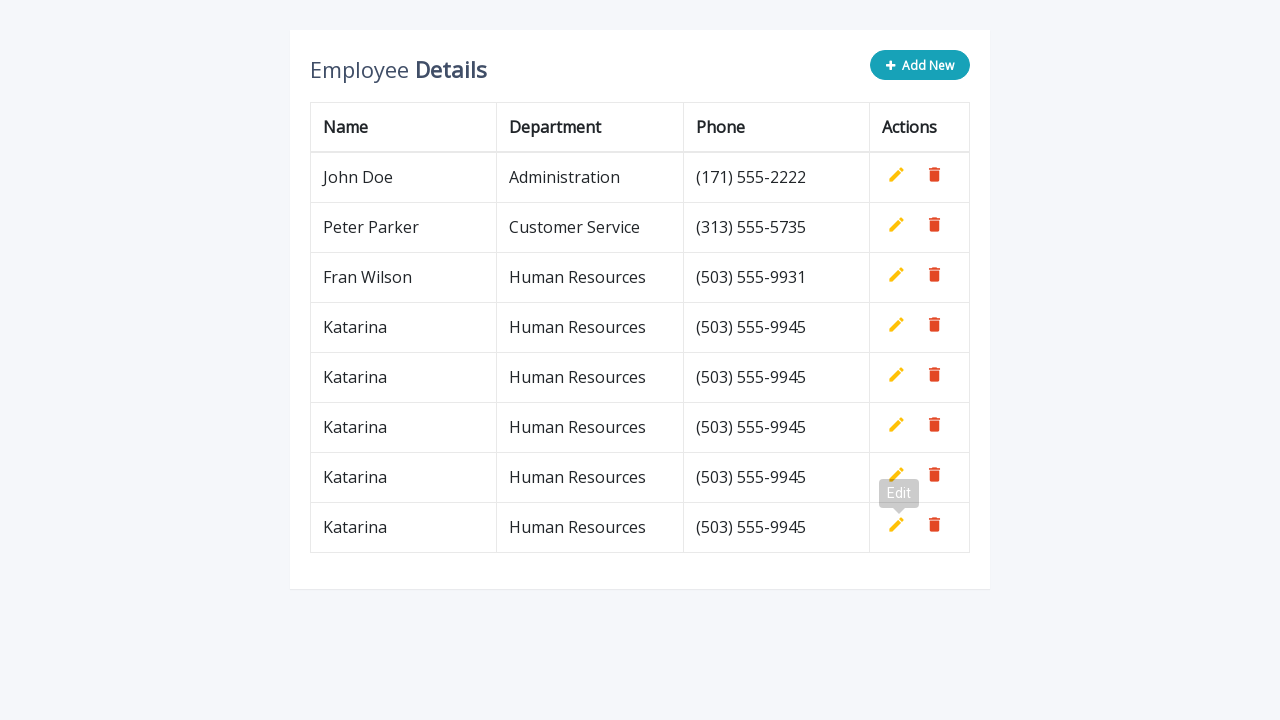

Waited 200ms before next iteration
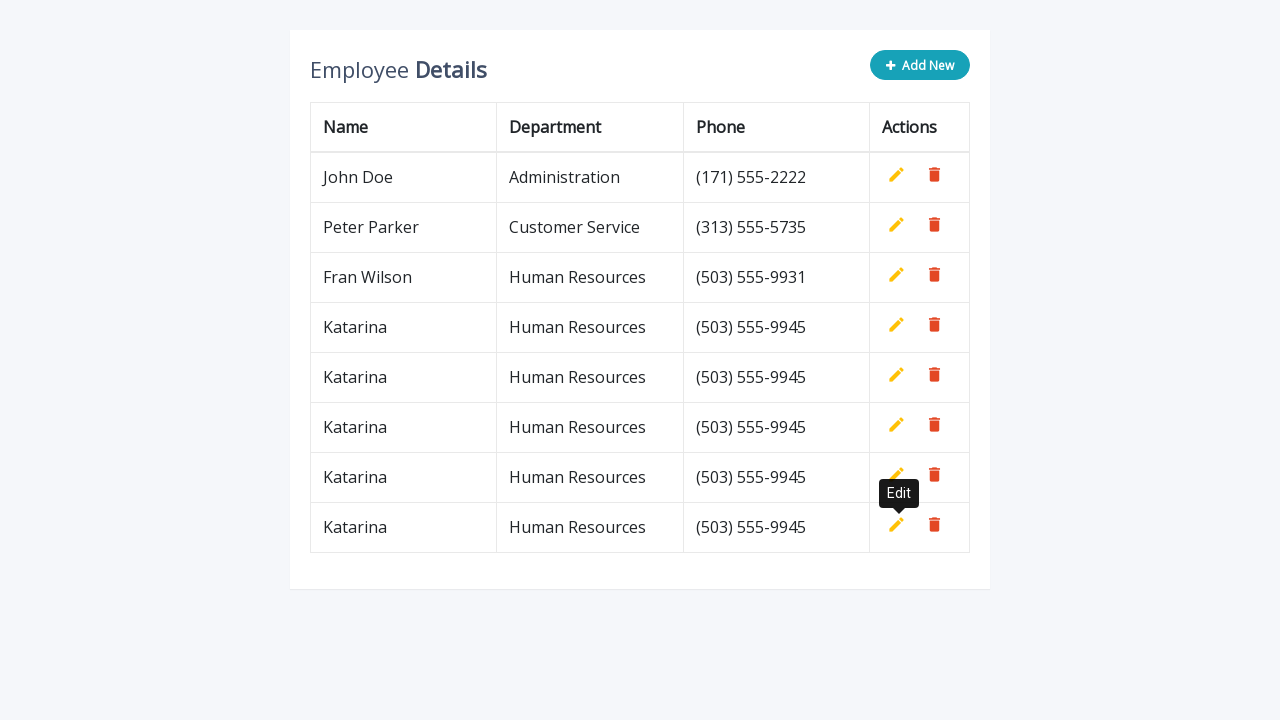

Located all table rows
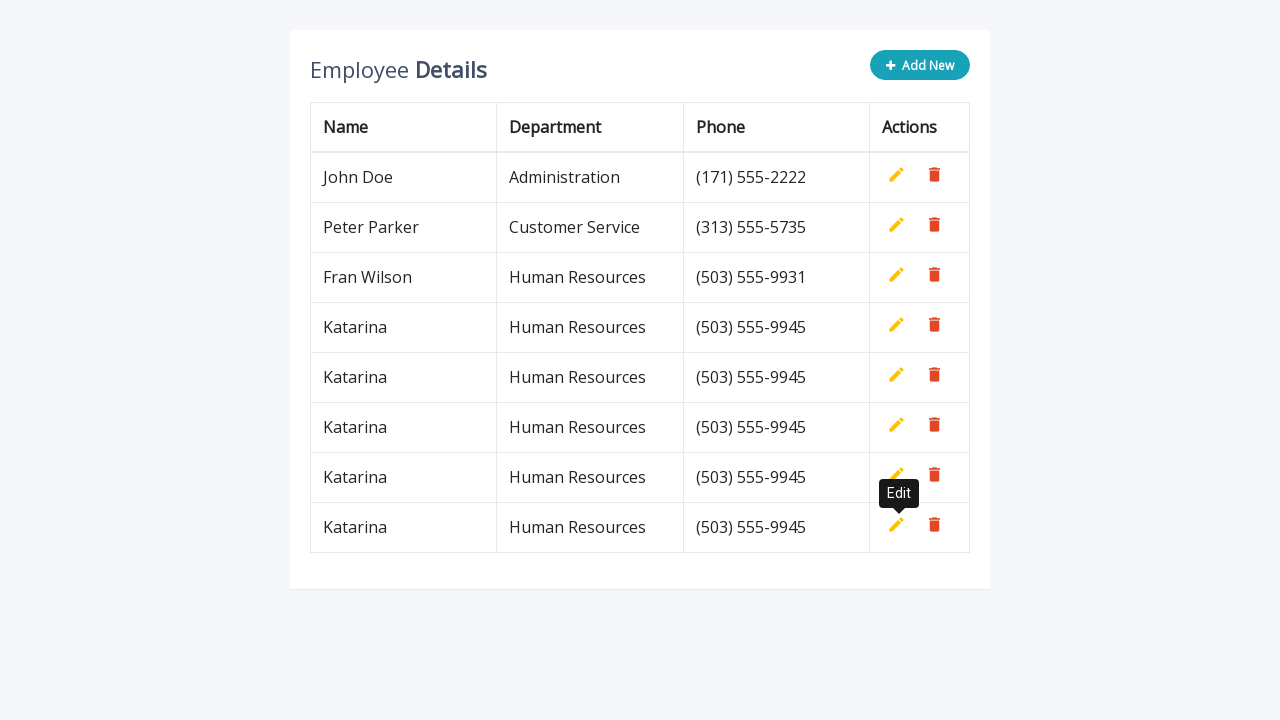

Verified table has 8 rows total (3 original + 5 added)
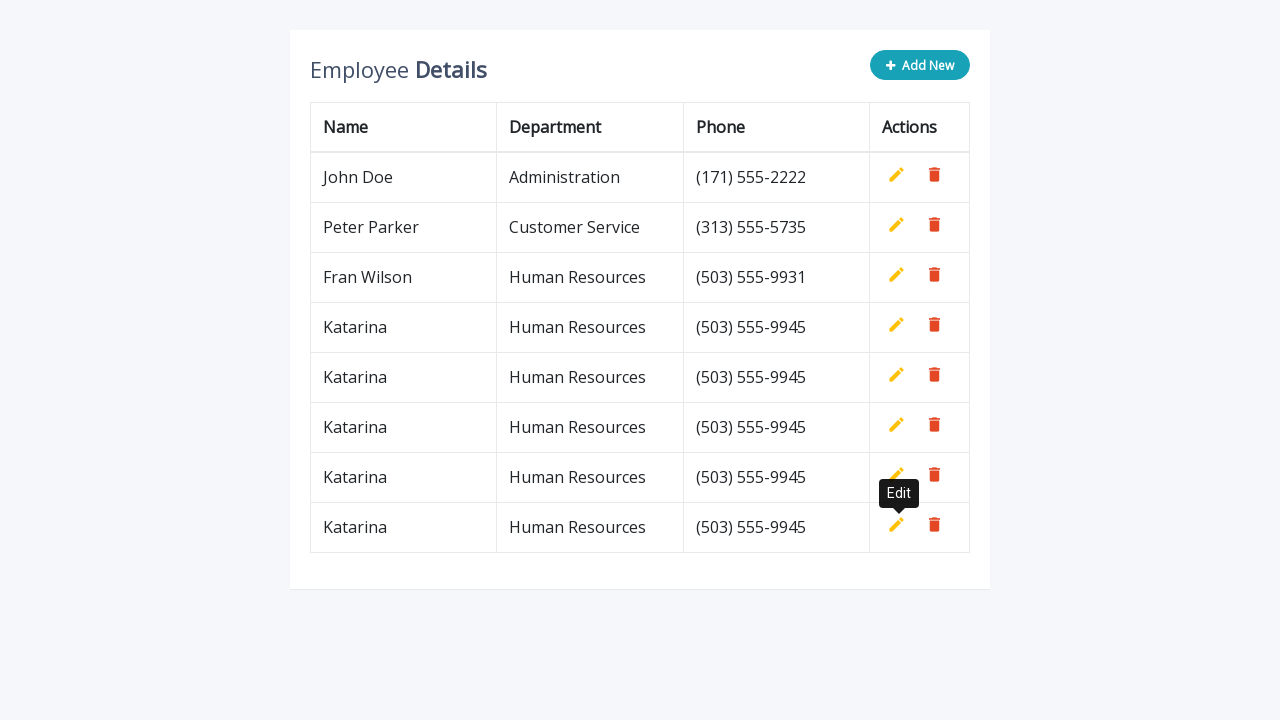

Captured initial row count: 8
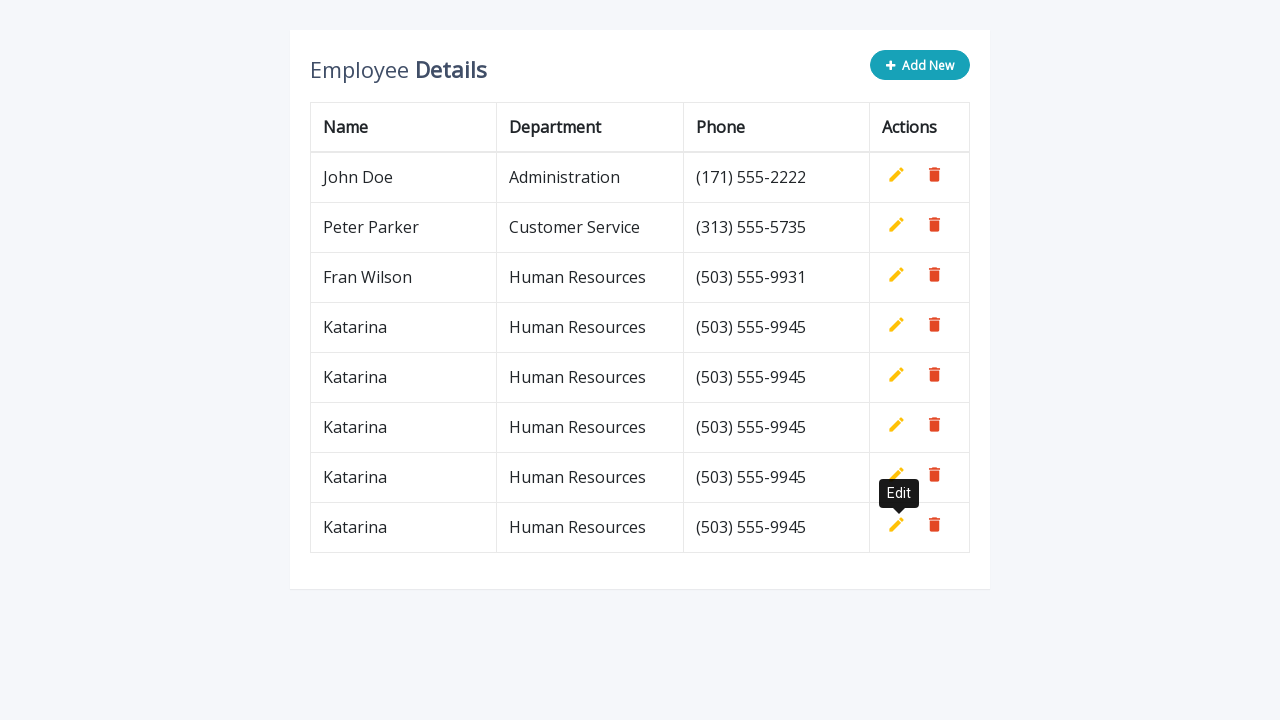

Clicked delete button on first row (deletion 1/8) at (937, 178) on xpath=//*[contains(@class, 'table')]/div/table/tbody/tr/td[4]/a[3]
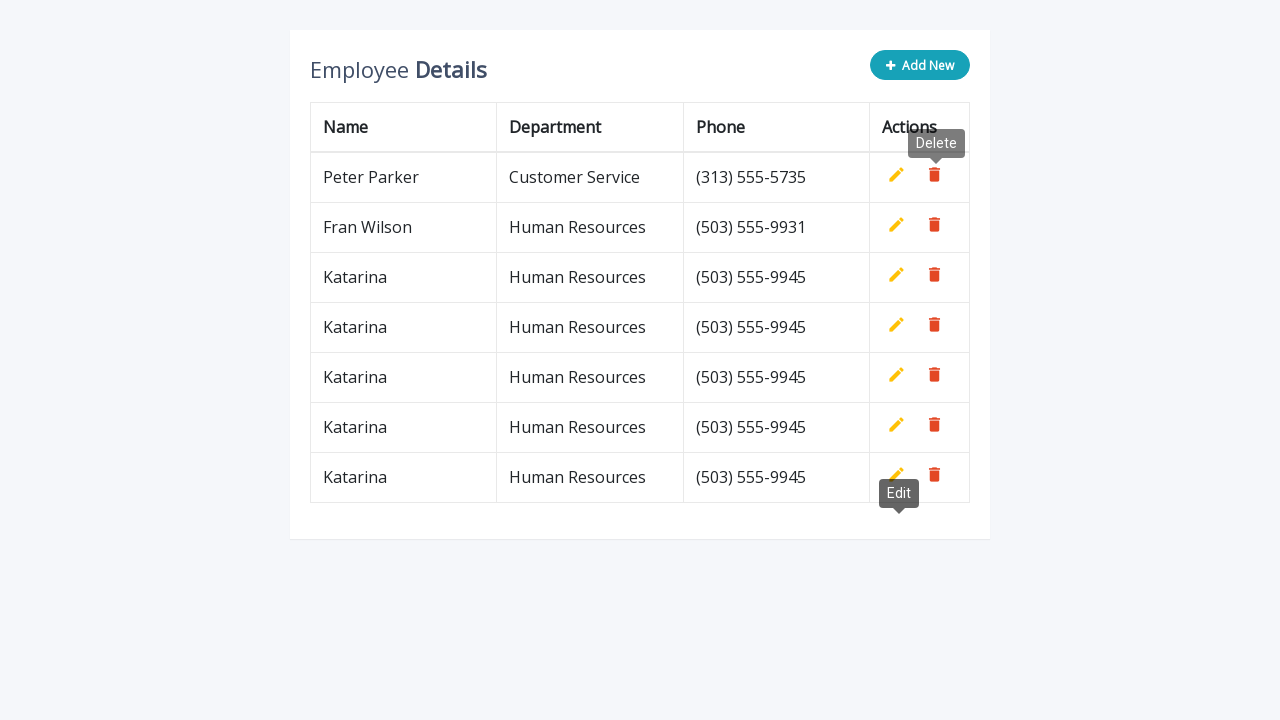

Waited 200ms after row deletion
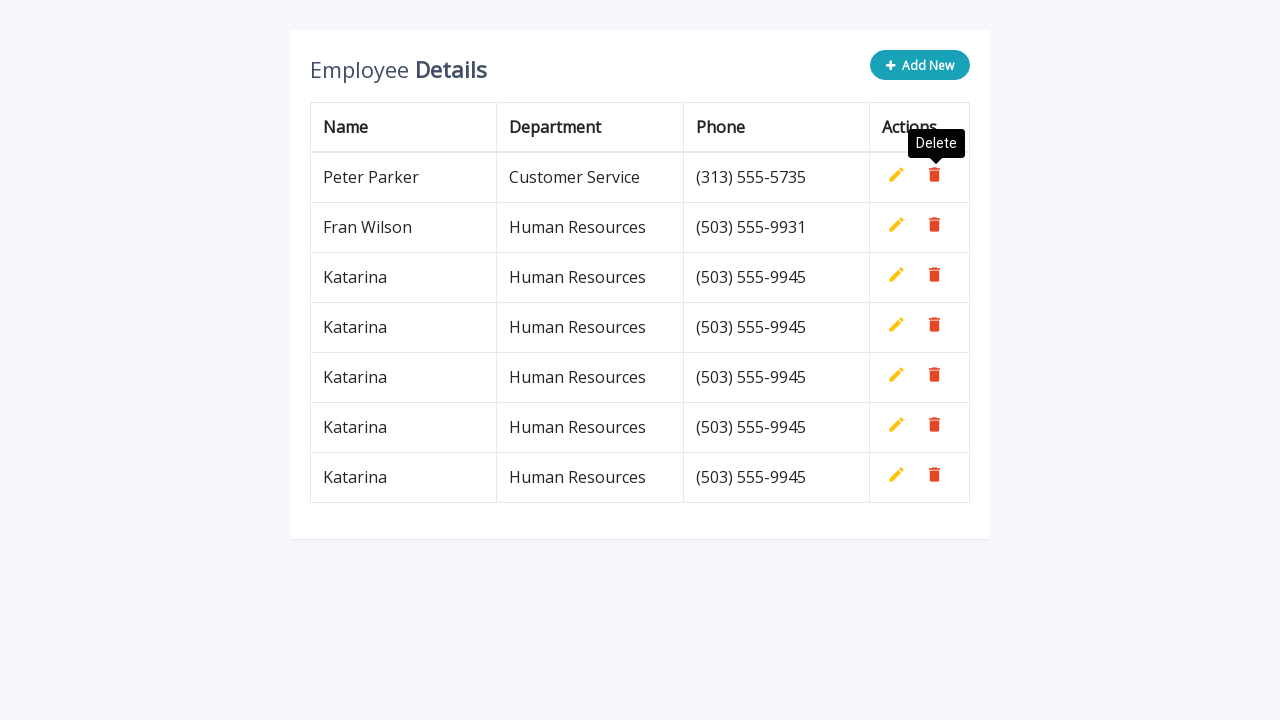

Clicked delete button on first row (deletion 2/8) at (937, 178) on xpath=//*[contains(@class, 'table')]/div/table/tbody/tr/td[4]/a[3]
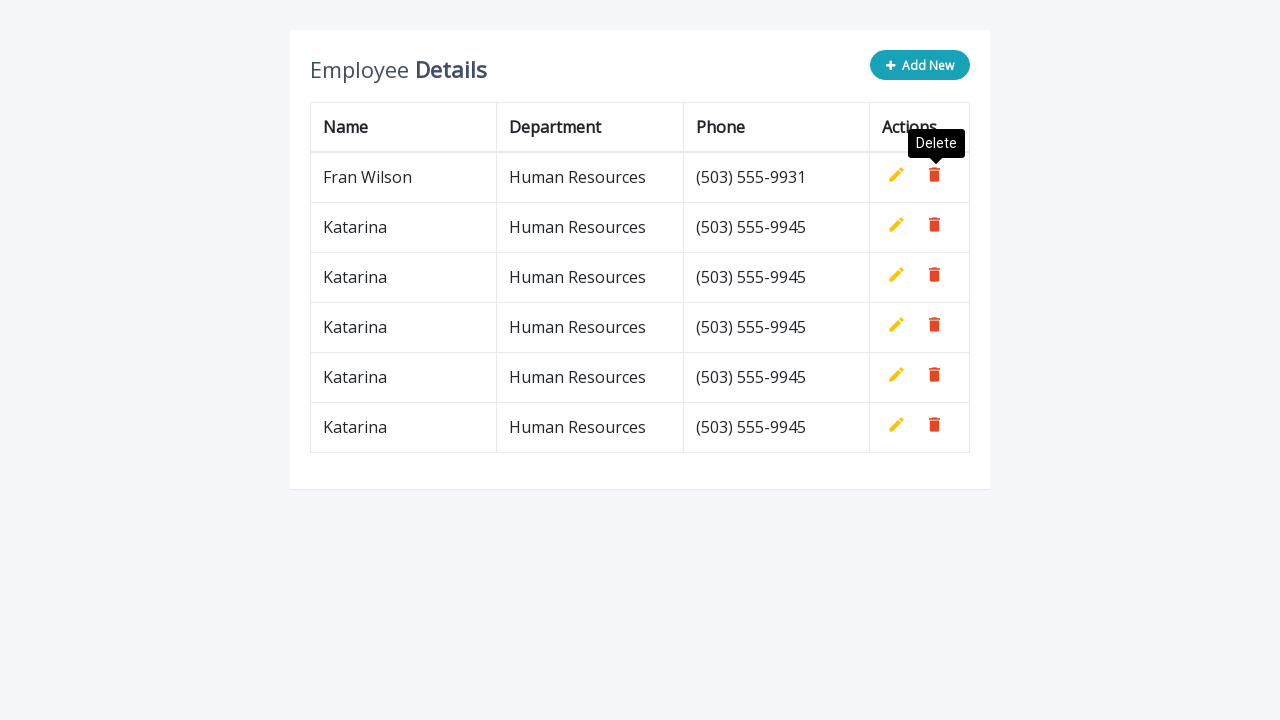

Waited 200ms after row deletion
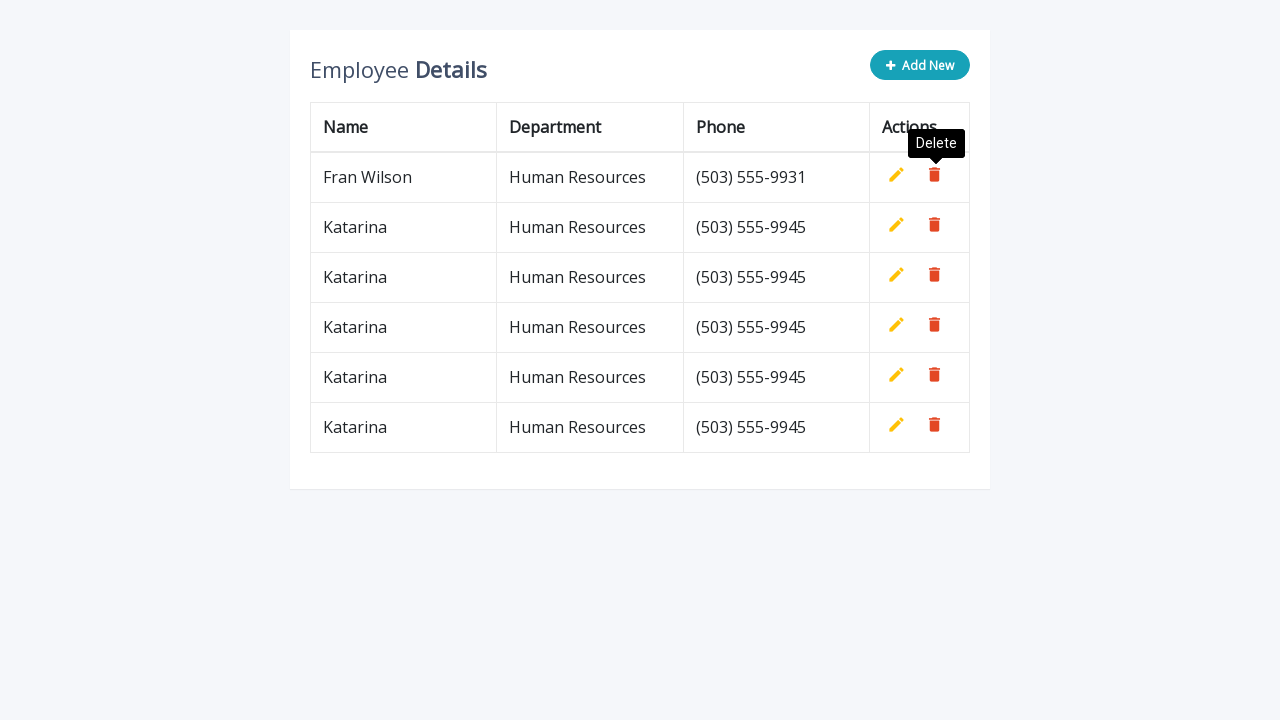

Clicked delete button on first row (deletion 3/8) at (937, 178) on xpath=//*[contains(@class, 'table')]/div/table/tbody/tr/td[4]/a[3]
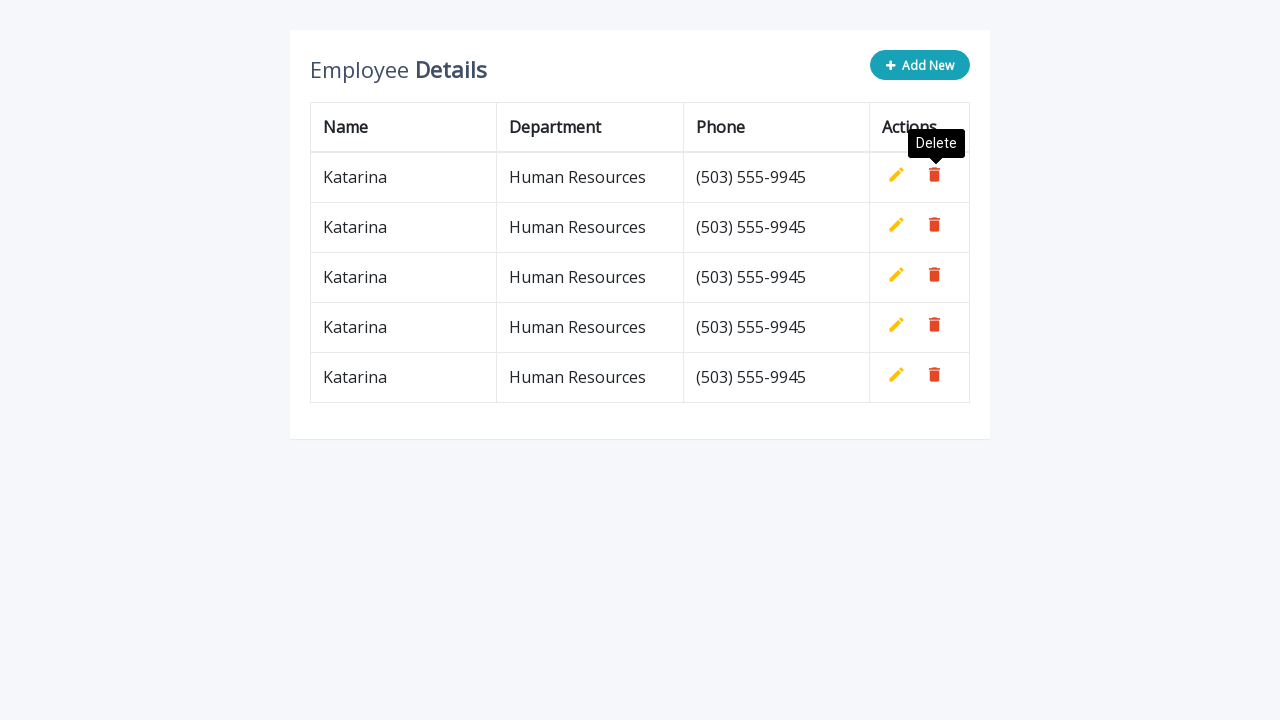

Waited 200ms after row deletion
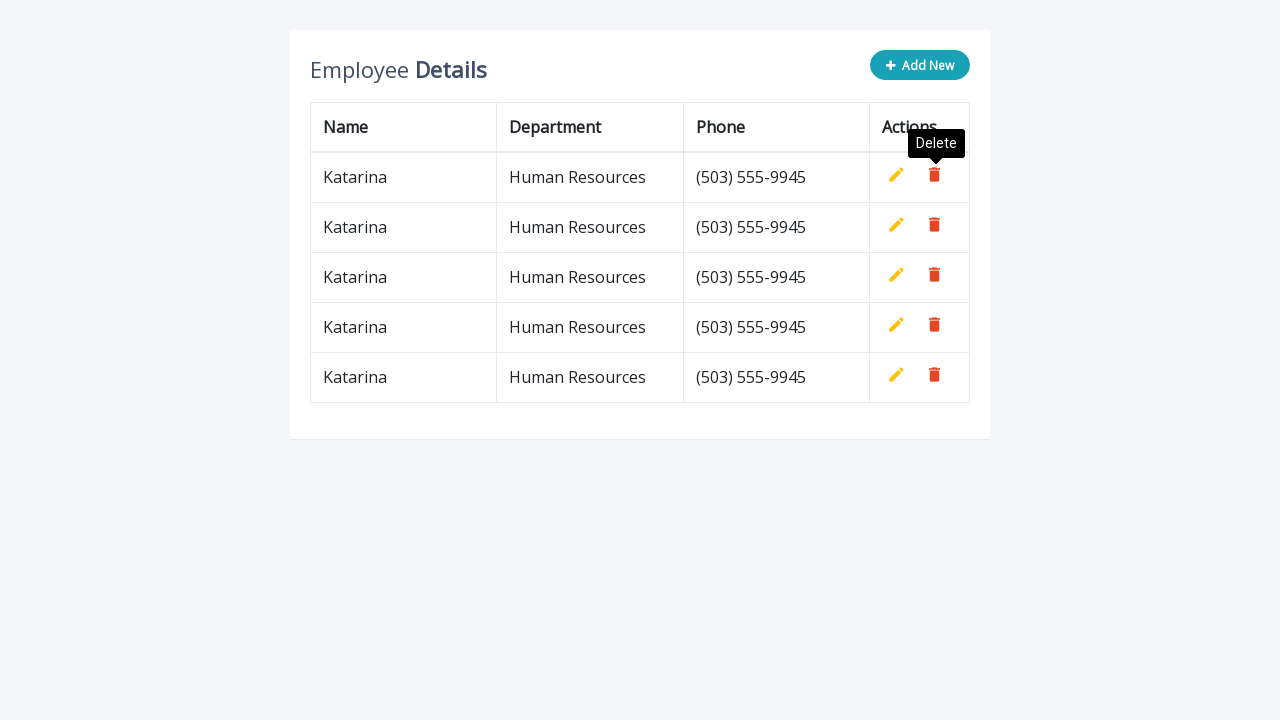

Clicked delete button on first row (deletion 4/8) at (937, 178) on xpath=//*[contains(@class, 'table')]/div/table/tbody/tr/td[4]/a[3]
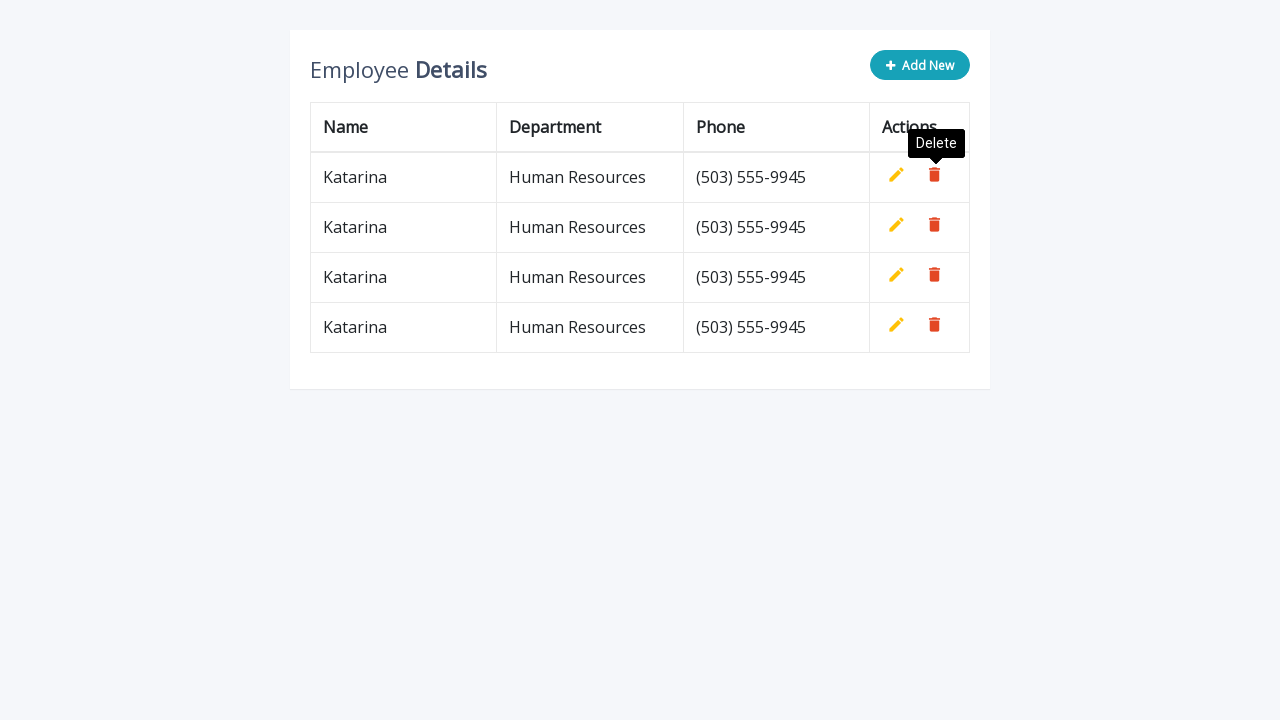

Waited 200ms after row deletion
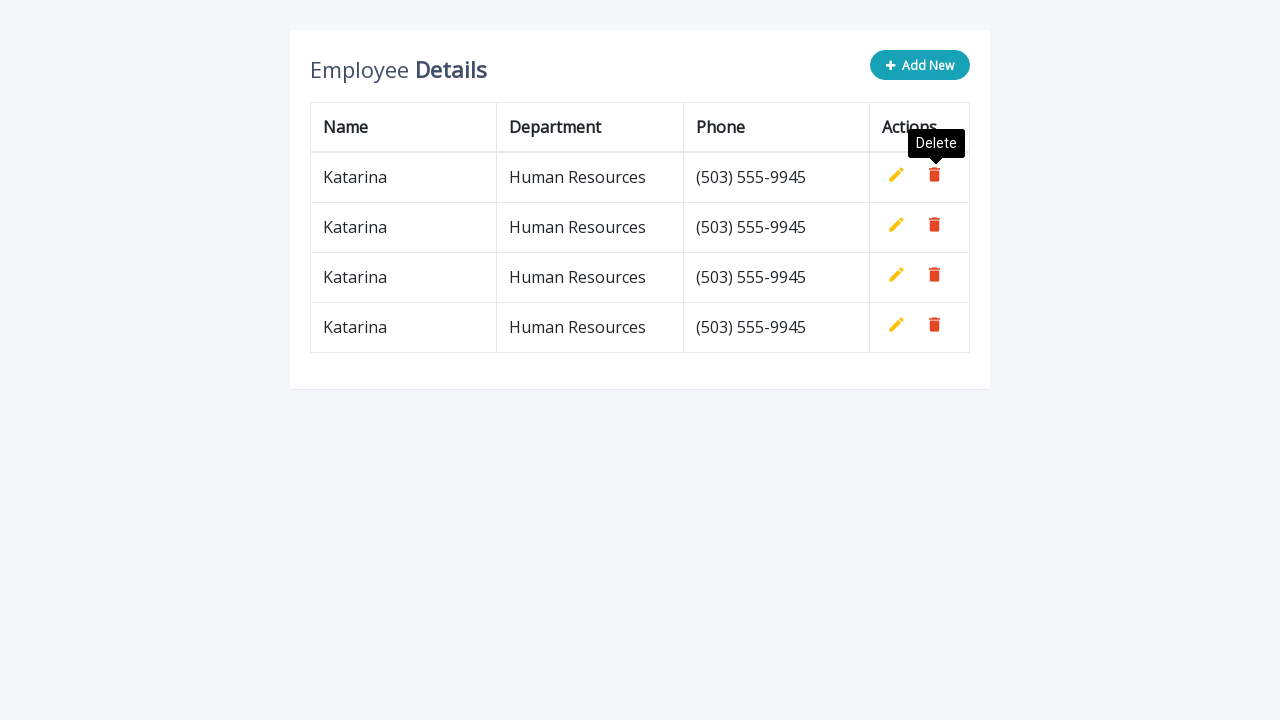

Clicked delete button on first row (deletion 5/8) at (937, 178) on xpath=//*[contains(@class, 'table')]/div/table/tbody/tr/td[4]/a[3]
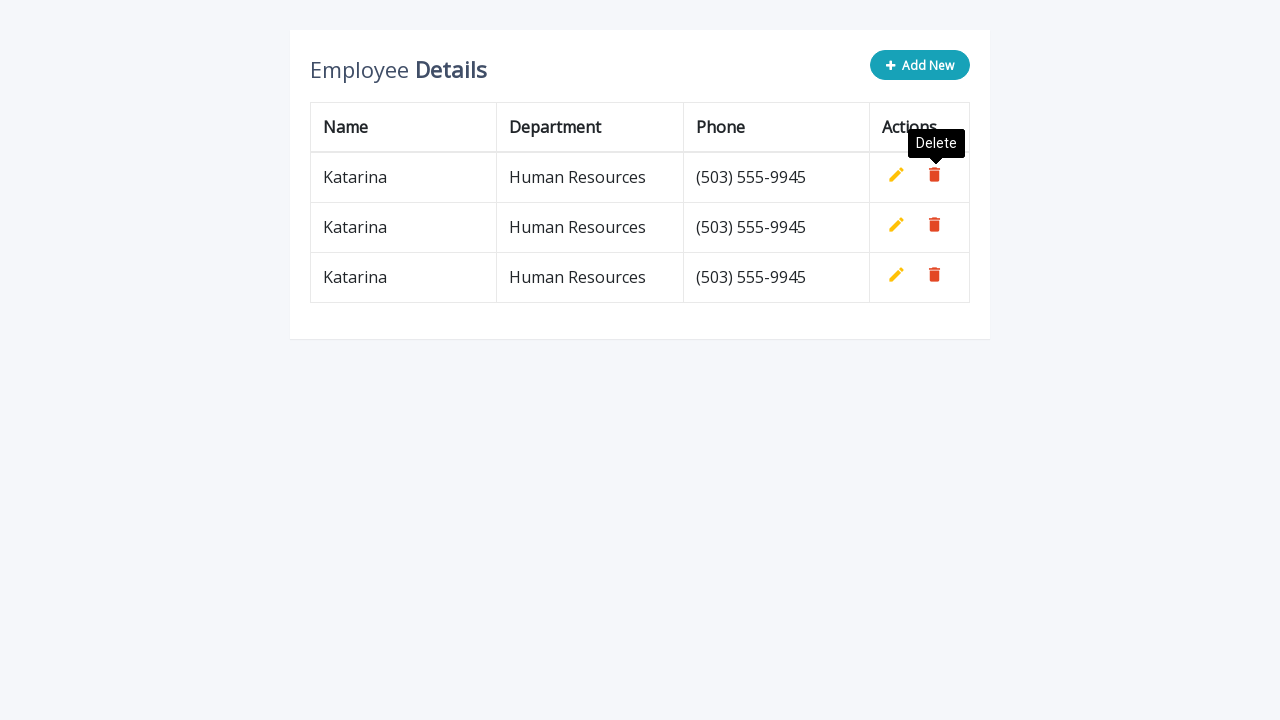

Waited 200ms after row deletion
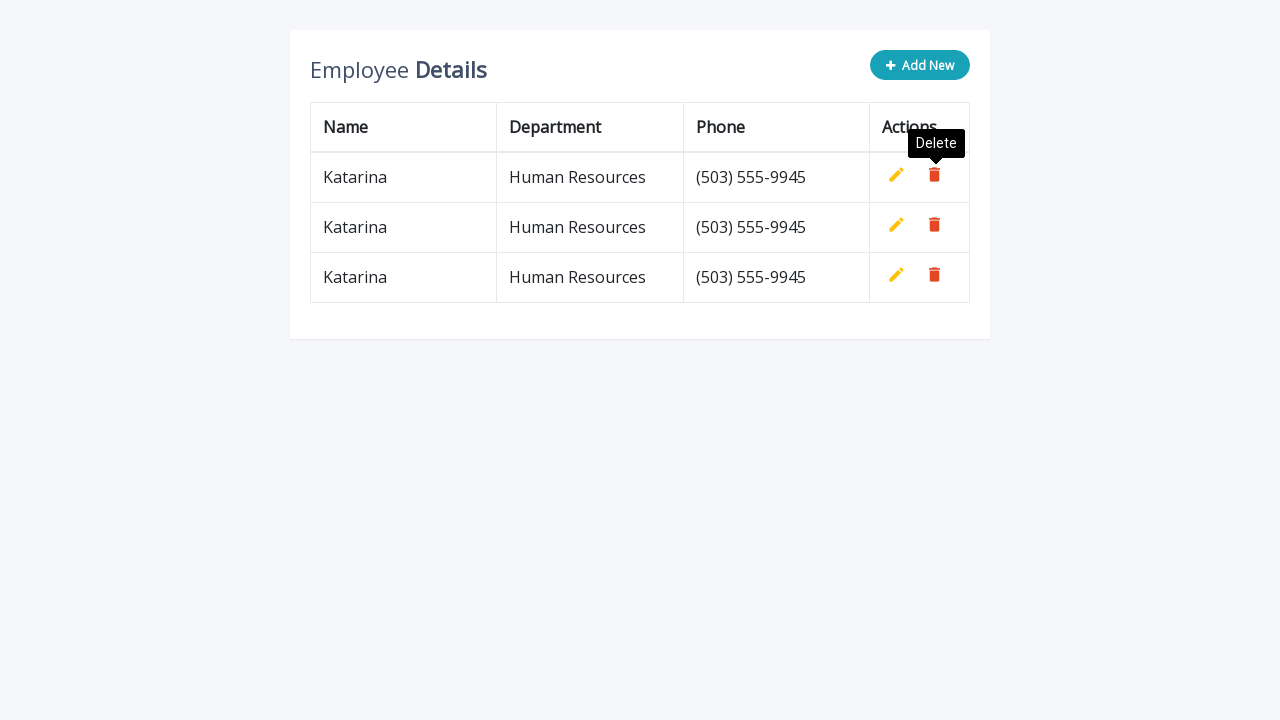

Clicked delete button on first row (deletion 6/8) at (937, 178) on xpath=//*[contains(@class, 'table')]/div/table/tbody/tr/td[4]/a[3]
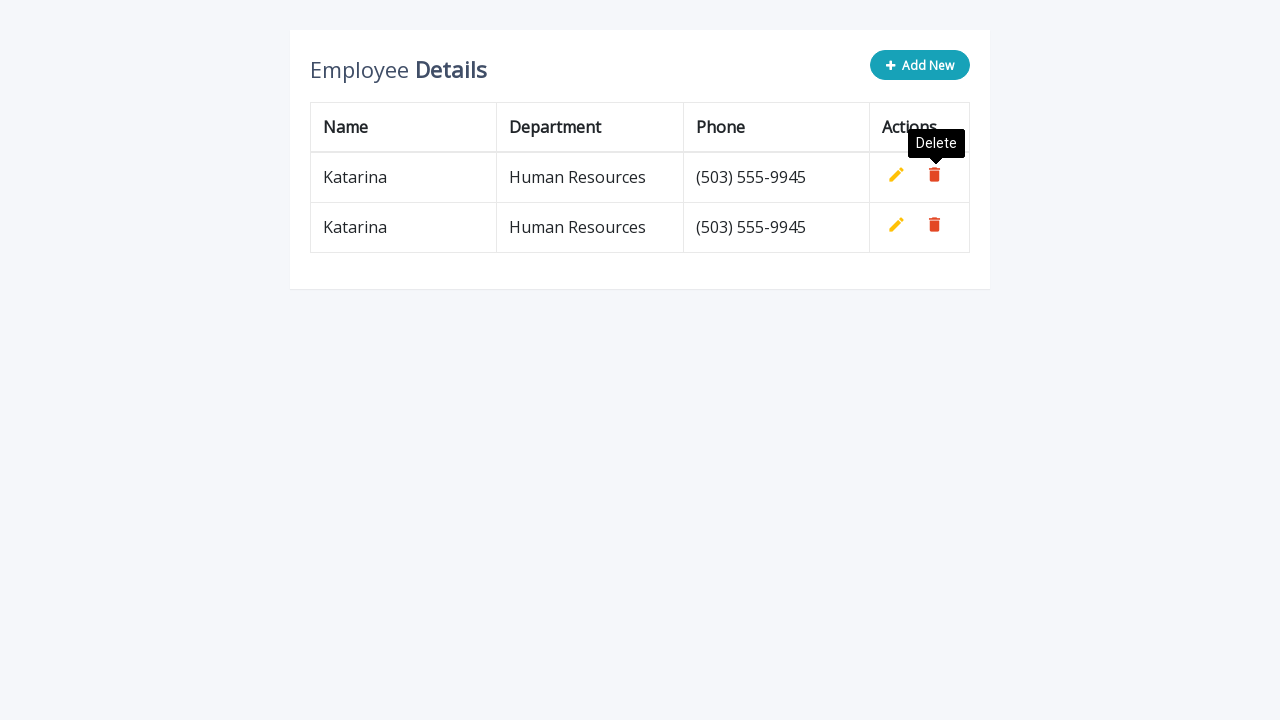

Waited 200ms after row deletion
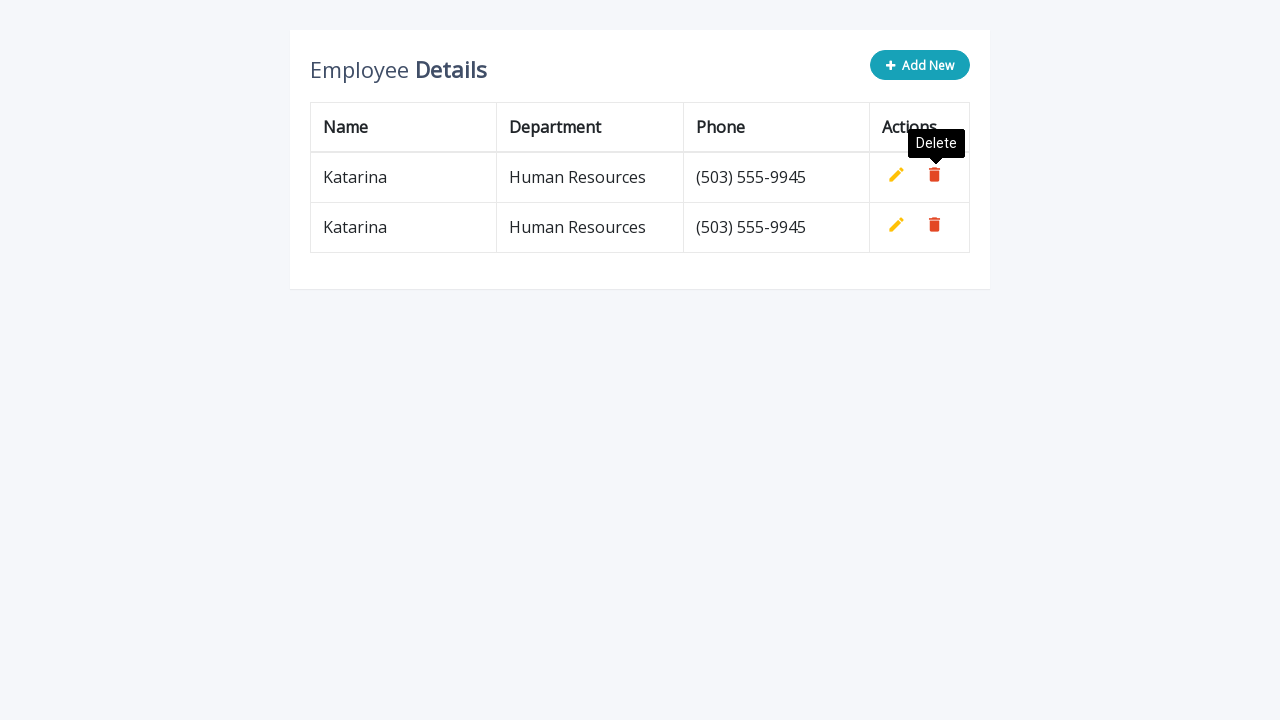

Clicked delete button on first row (deletion 7/8) at (937, 178) on xpath=//*[contains(@class, 'table')]/div/table/tbody/tr/td[4]/a[3]
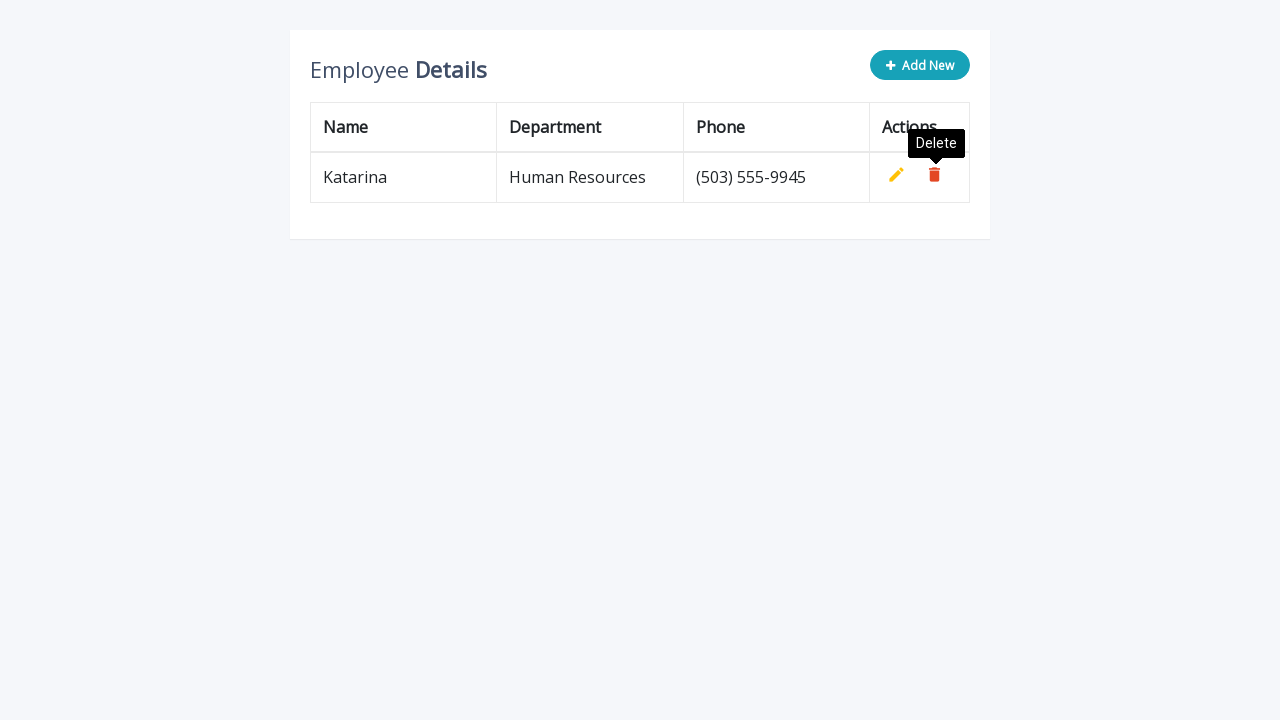

Waited 200ms after row deletion
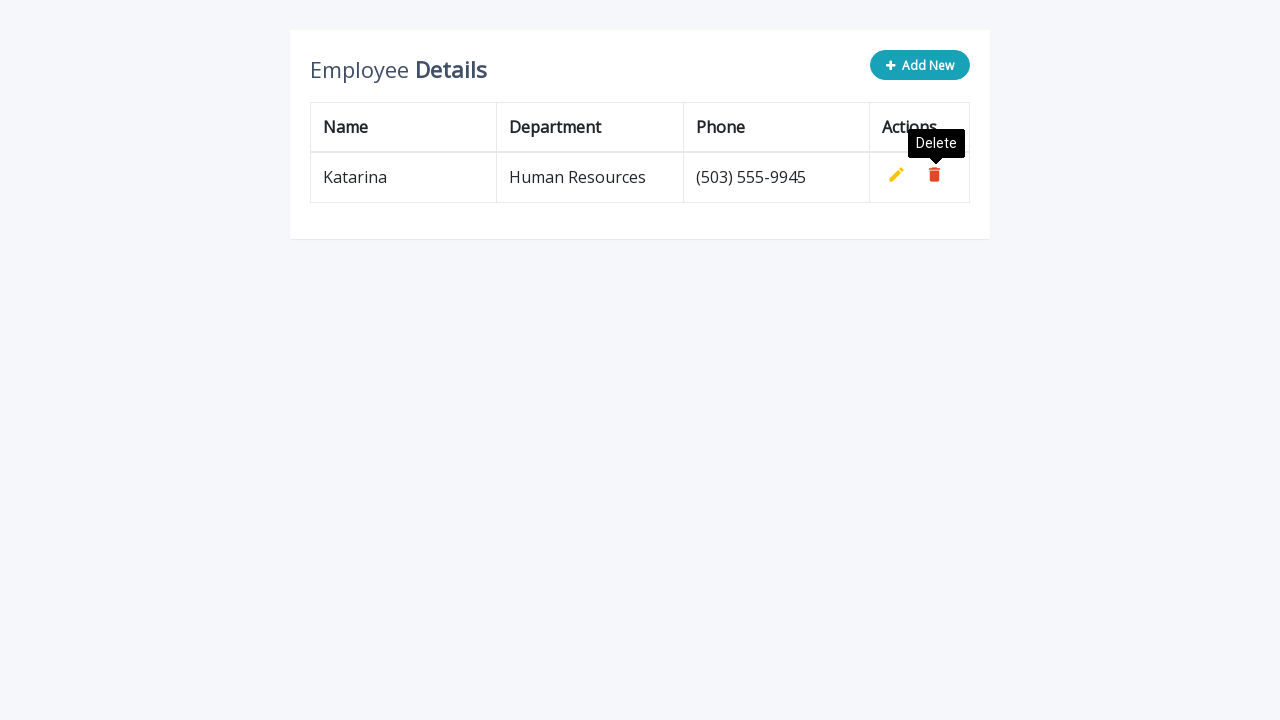

Clicked delete button on first row (deletion 8/8) at (937, 178) on xpath=//*[contains(@class, 'table')]/div/table/tbody/tr/td[4]/a[3]
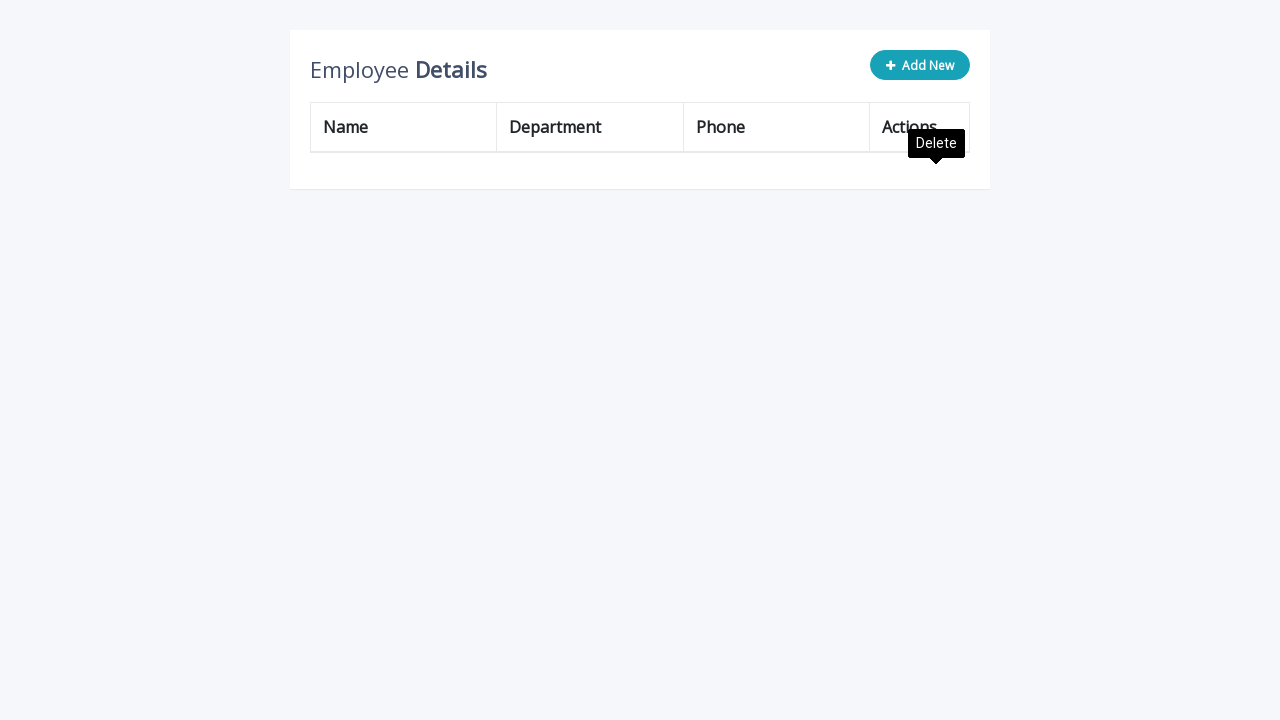

Waited 200ms after row deletion
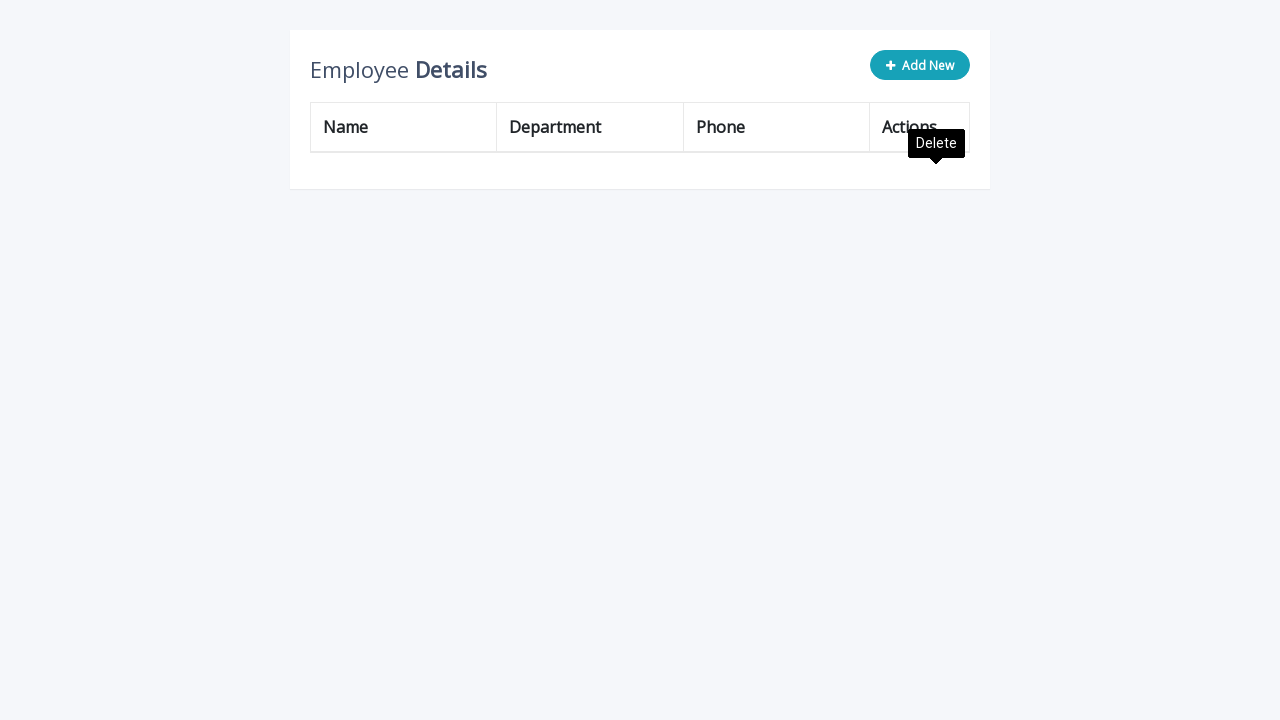

Located final table rows to verify deletion
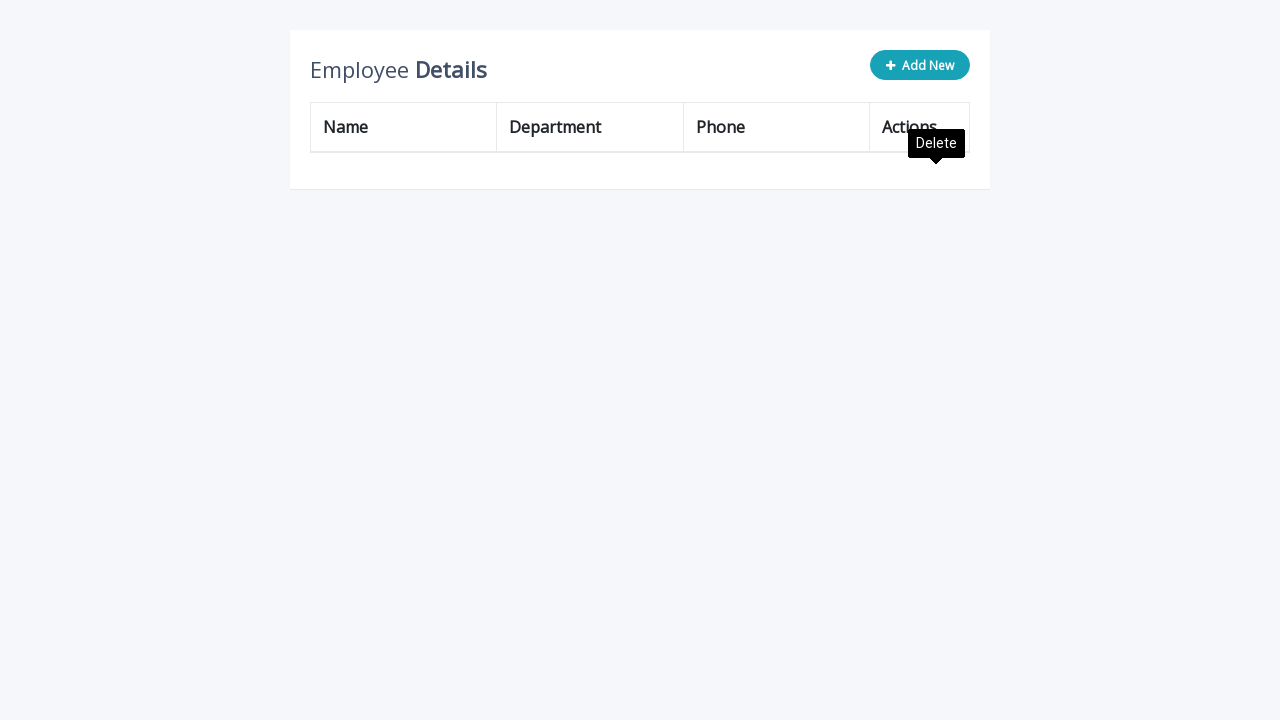

Verified table is empty - all rows successfully deleted
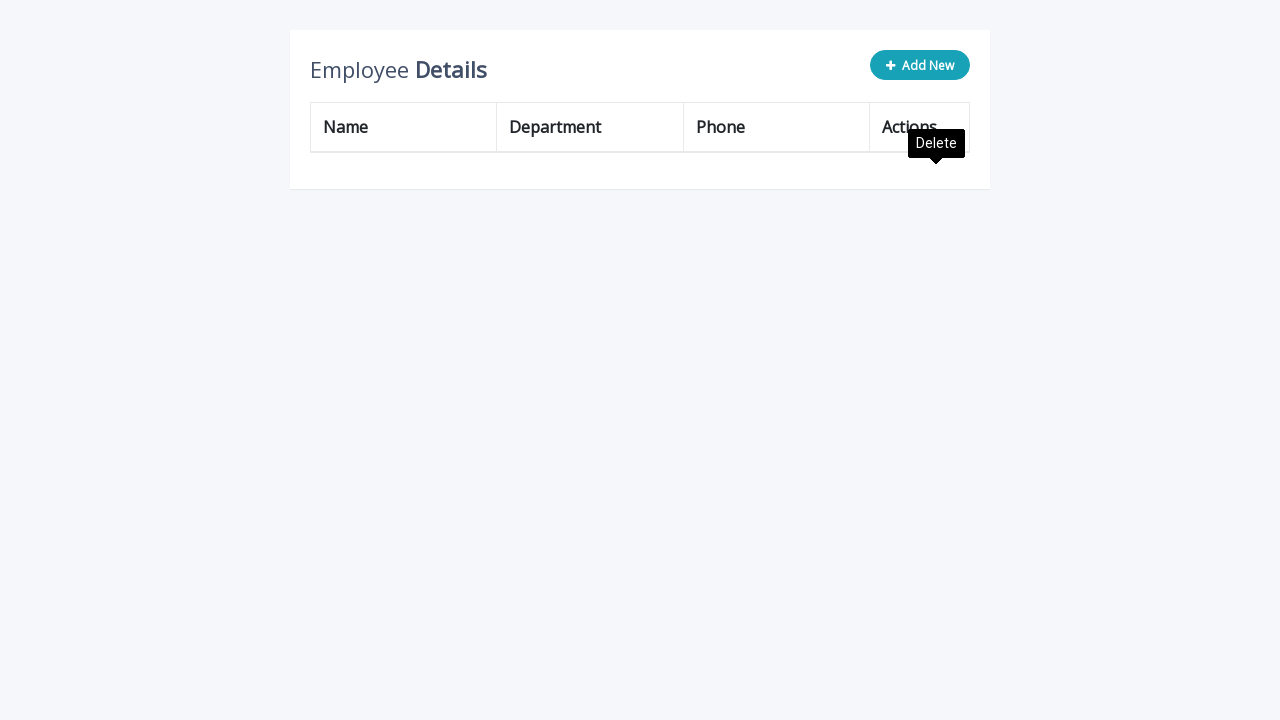

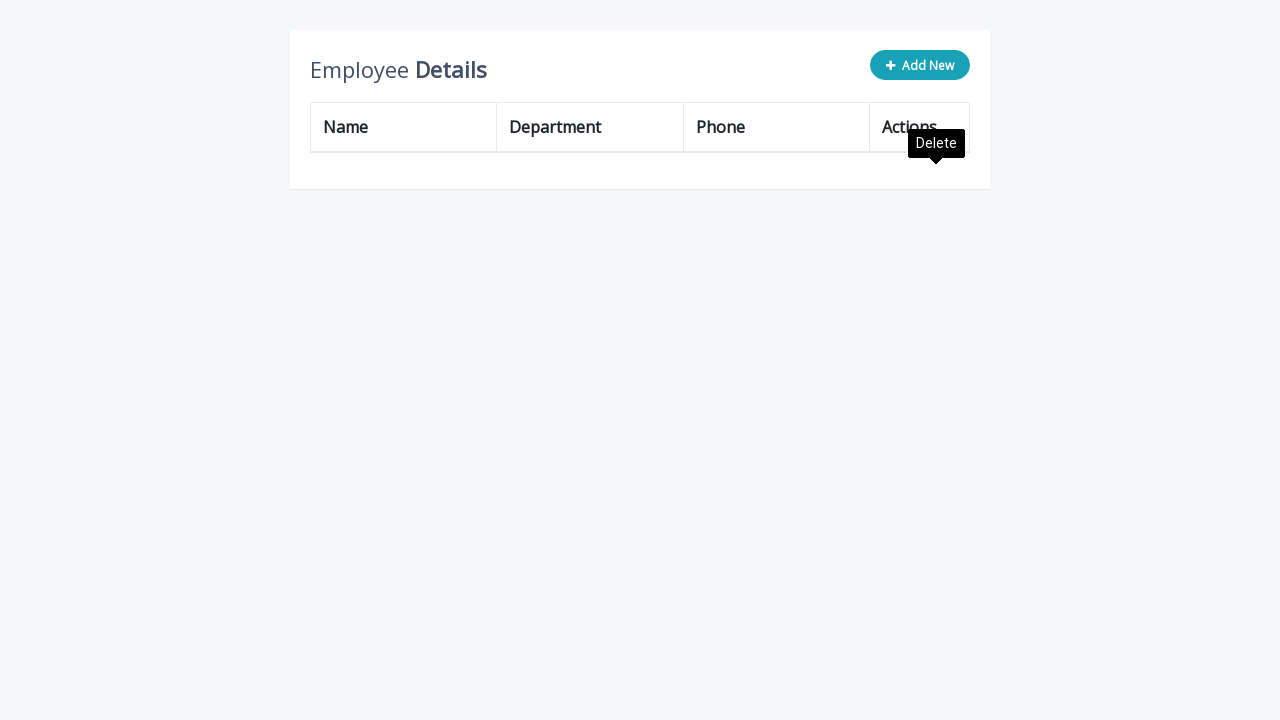